Comprehensive test of a demo page that exercises various UI interactions including text input, hover dropdowns, button clicks, sliders, select options, iframes, radio buttons, and checkboxes.

Starting URL: https://seleniumbase.io/demo_page

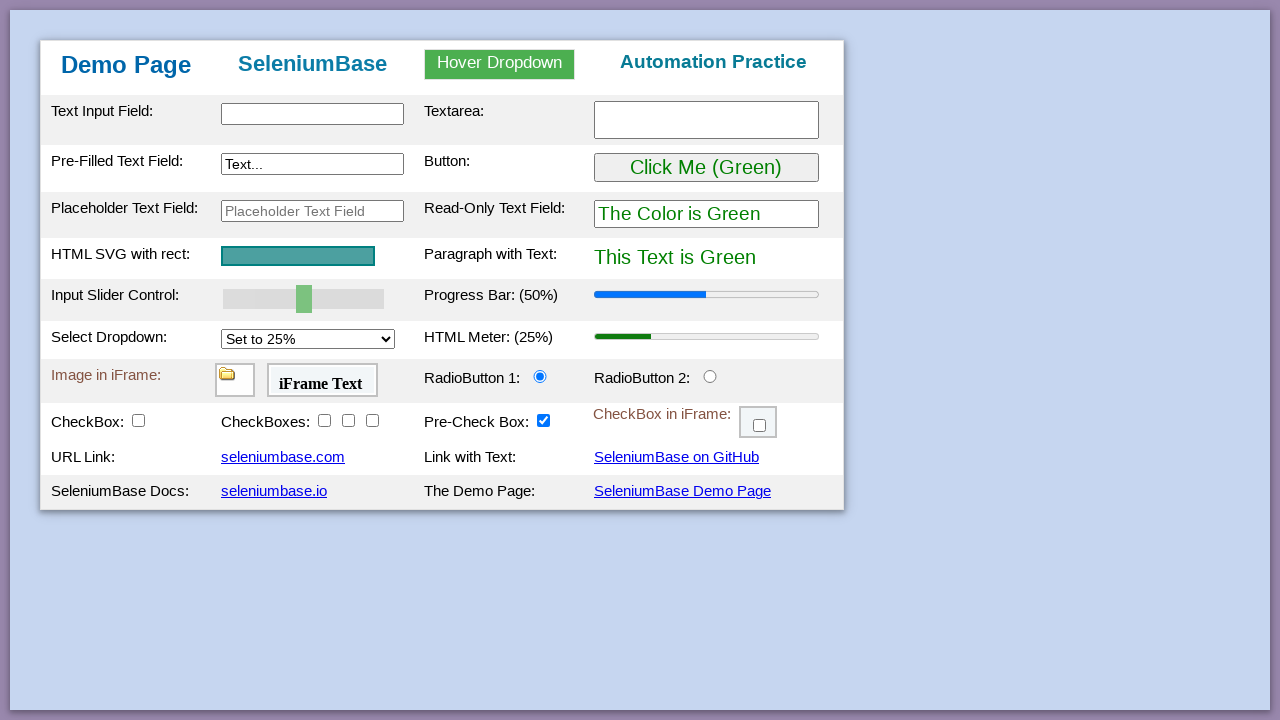

Verified page title is 'Web Testing Page'
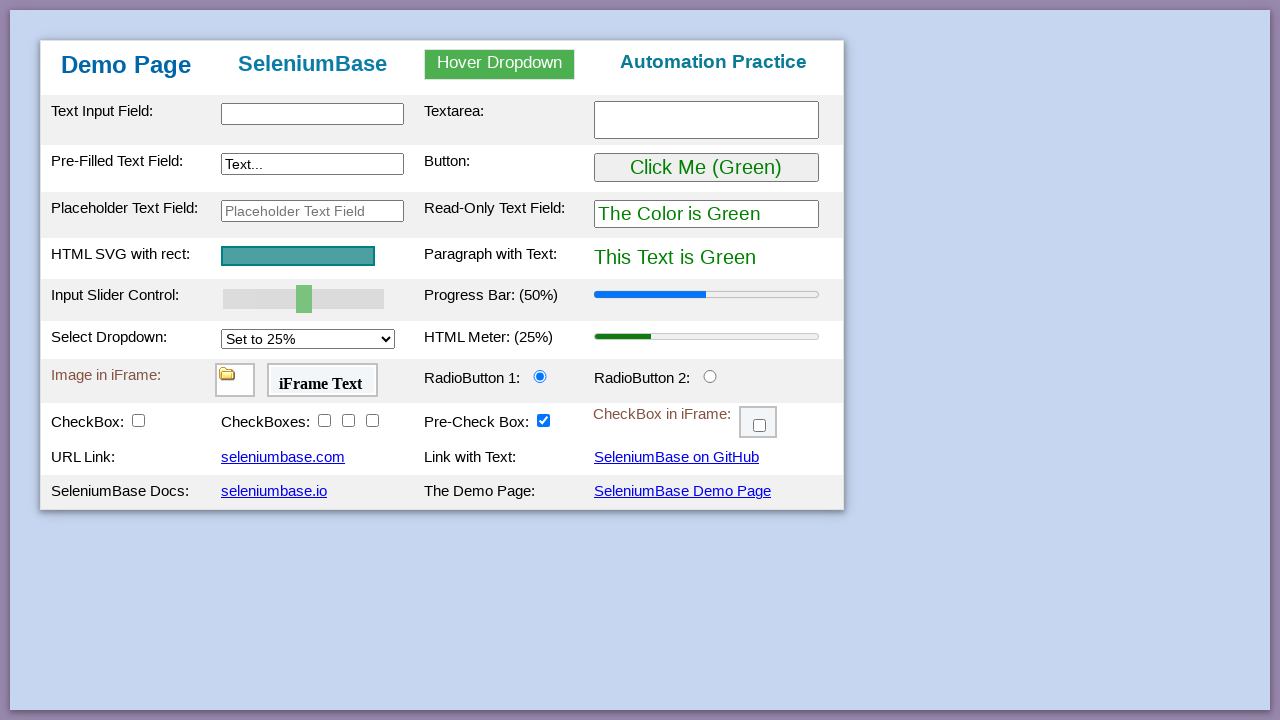

Waited for table body element to be visible
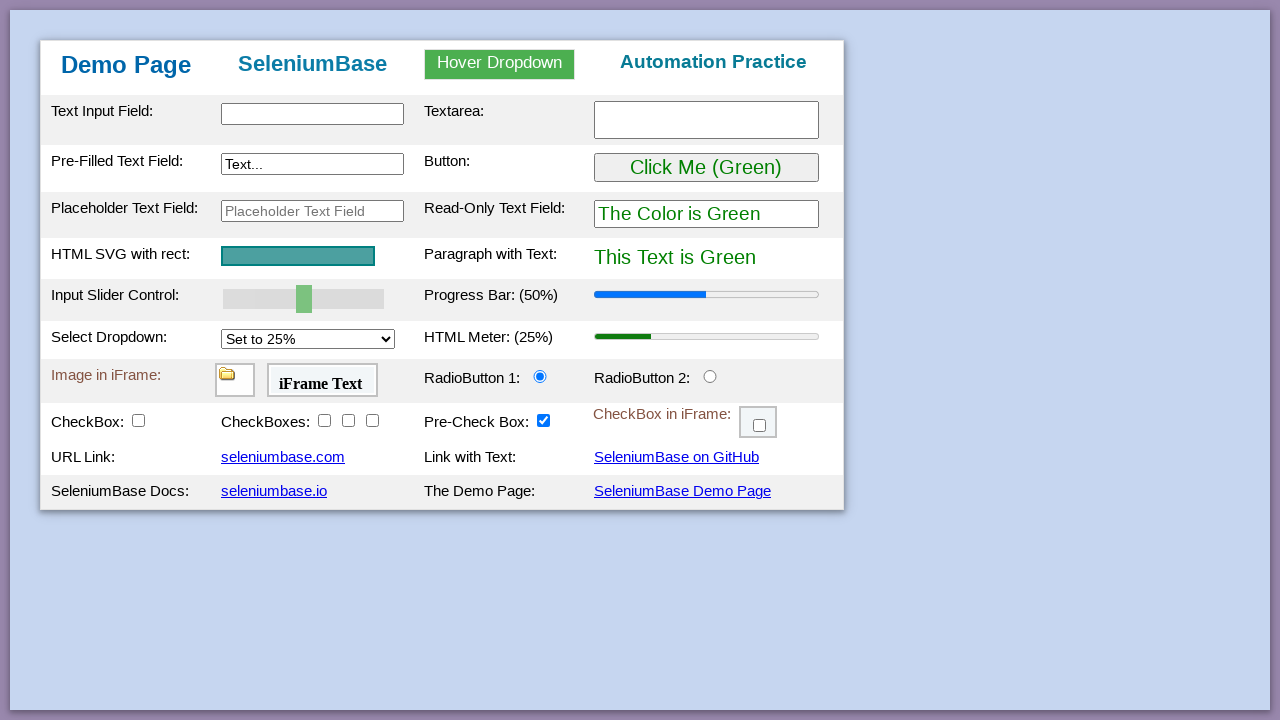

Verified 'Demo Page' text appears in h1 heading
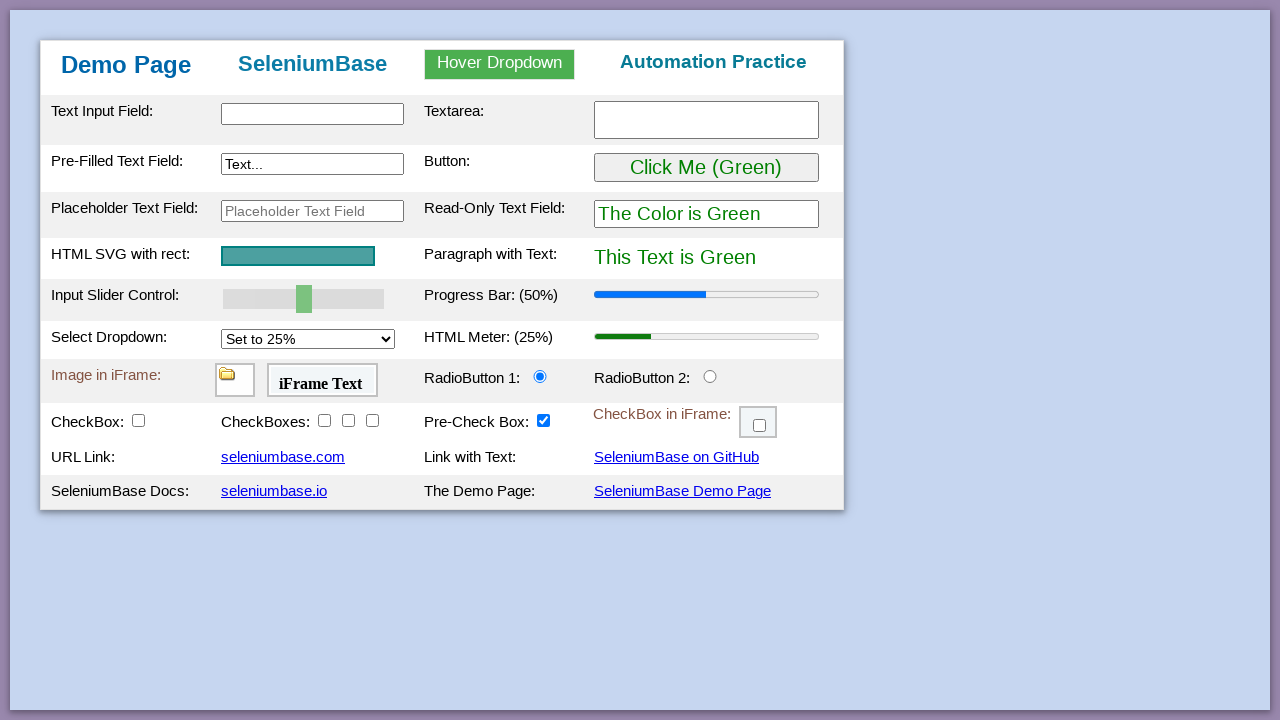

Filled text input field with 'This is Automated' on #myTextInput
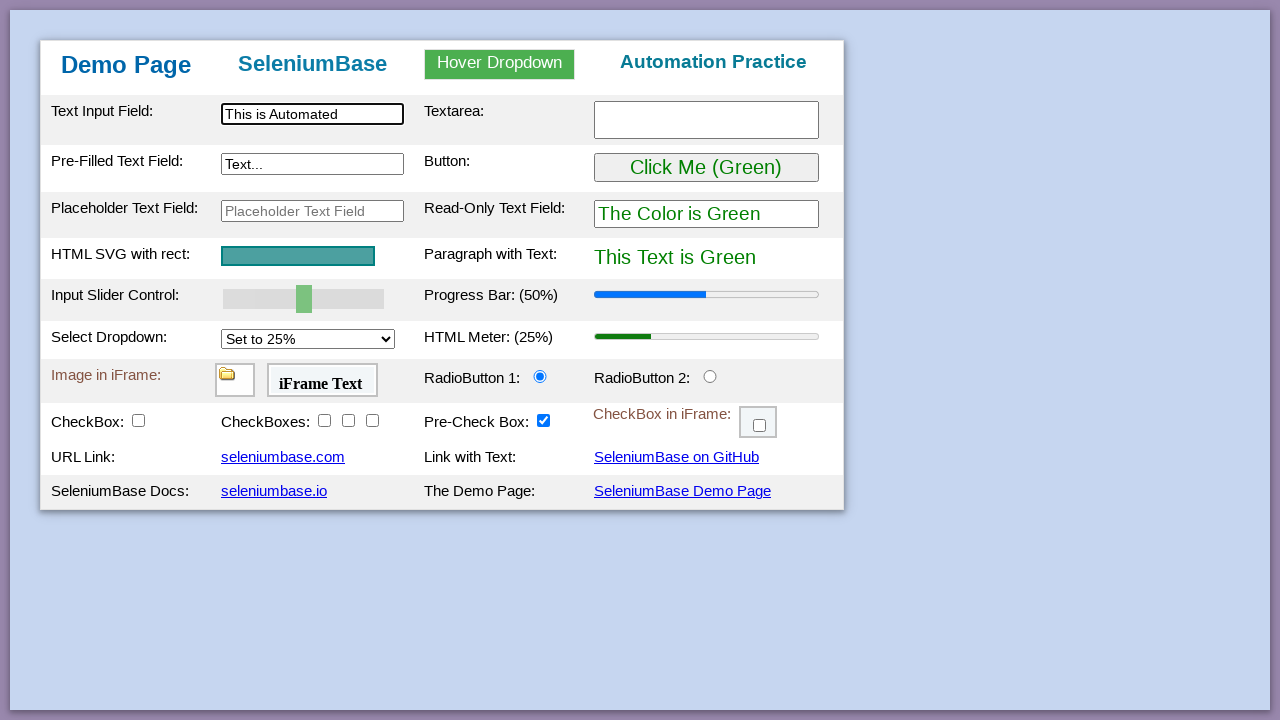

Filled textarea with 'Testing Time!' on textarea.area1
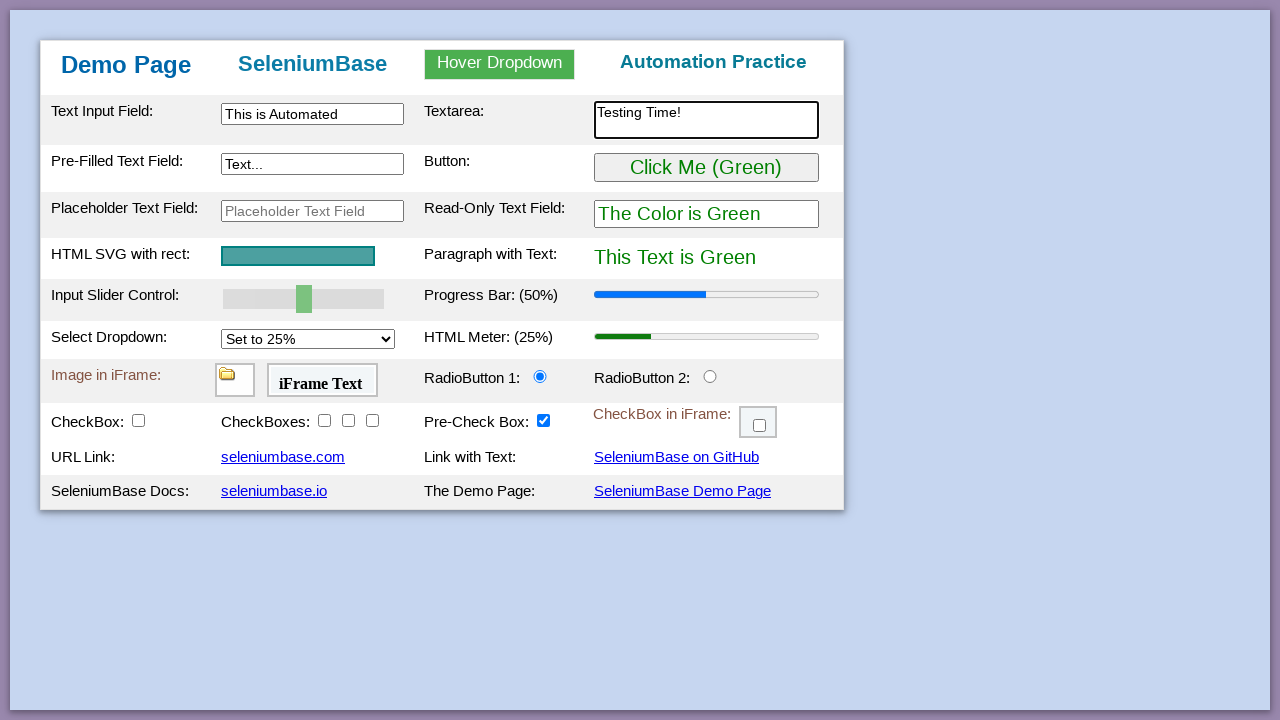

Filled preText2 field with 'Typing Text!' on [name="preText2"]
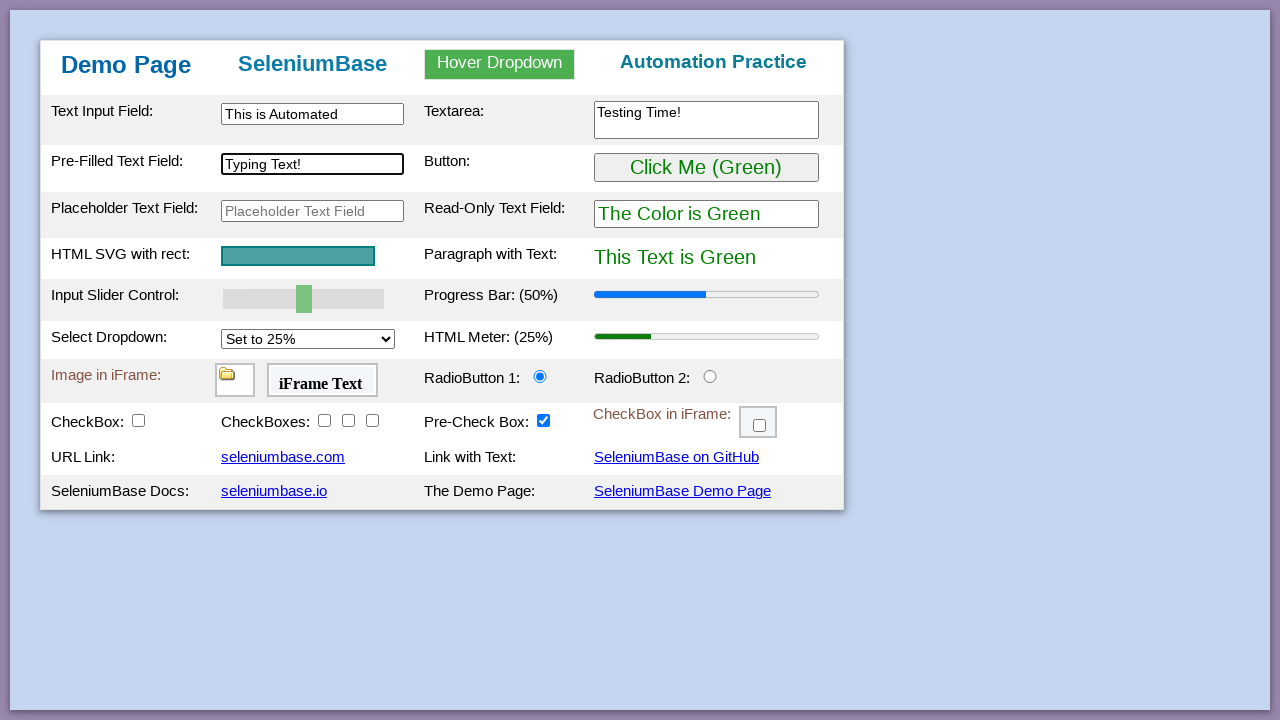

Verified 'Automation Practice' text in h3 heading
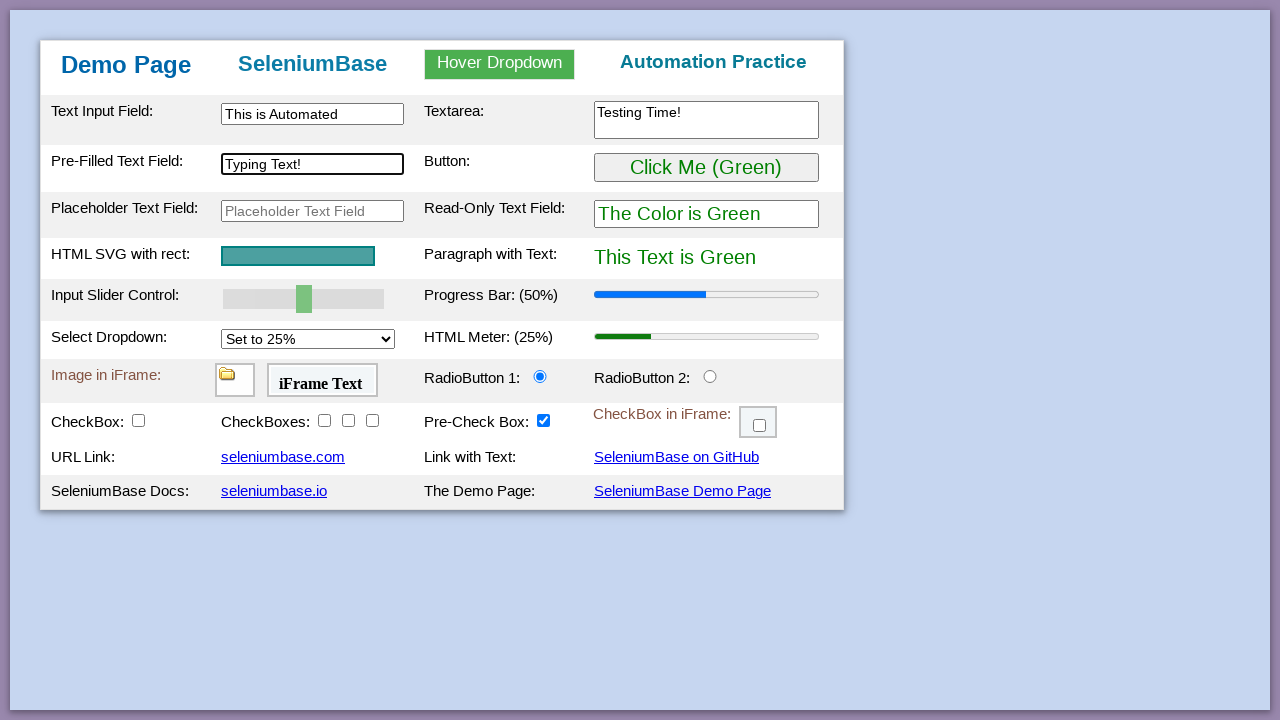

Hovered over dropdown menu at (500, 64) on #myDropdown
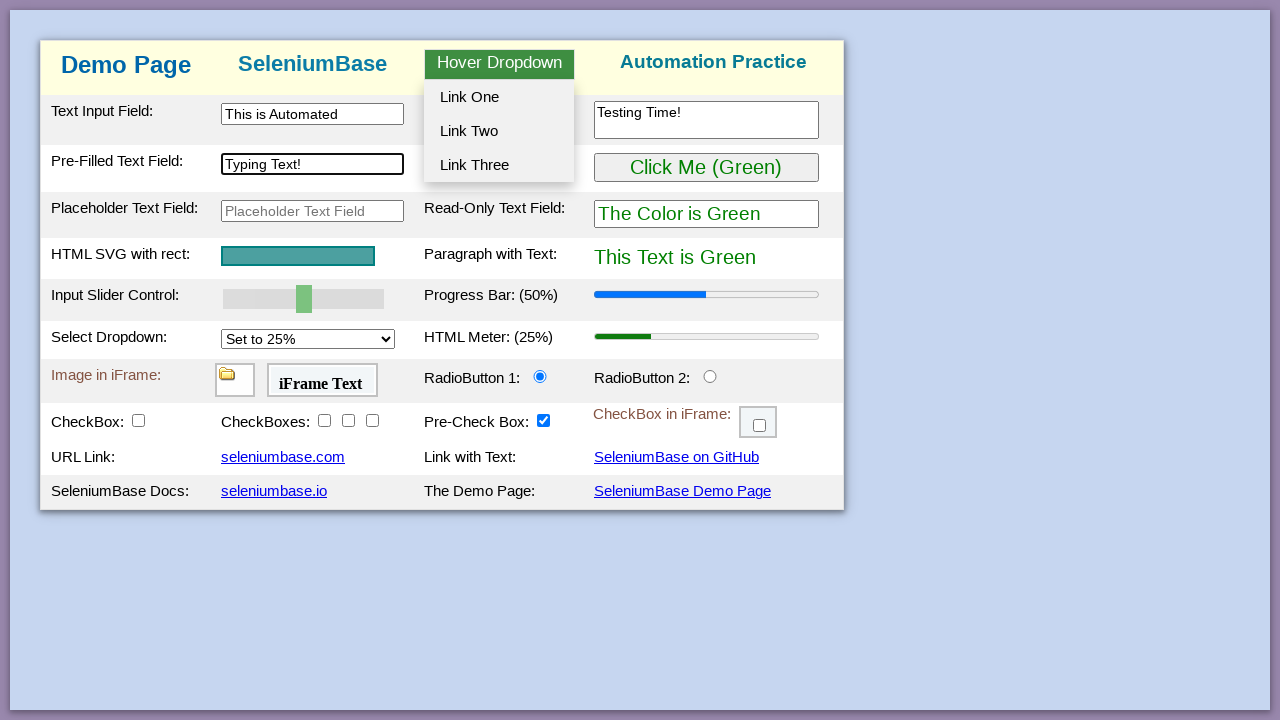

Clicked dropdown option 2 at (499, 131) on #dropOption2
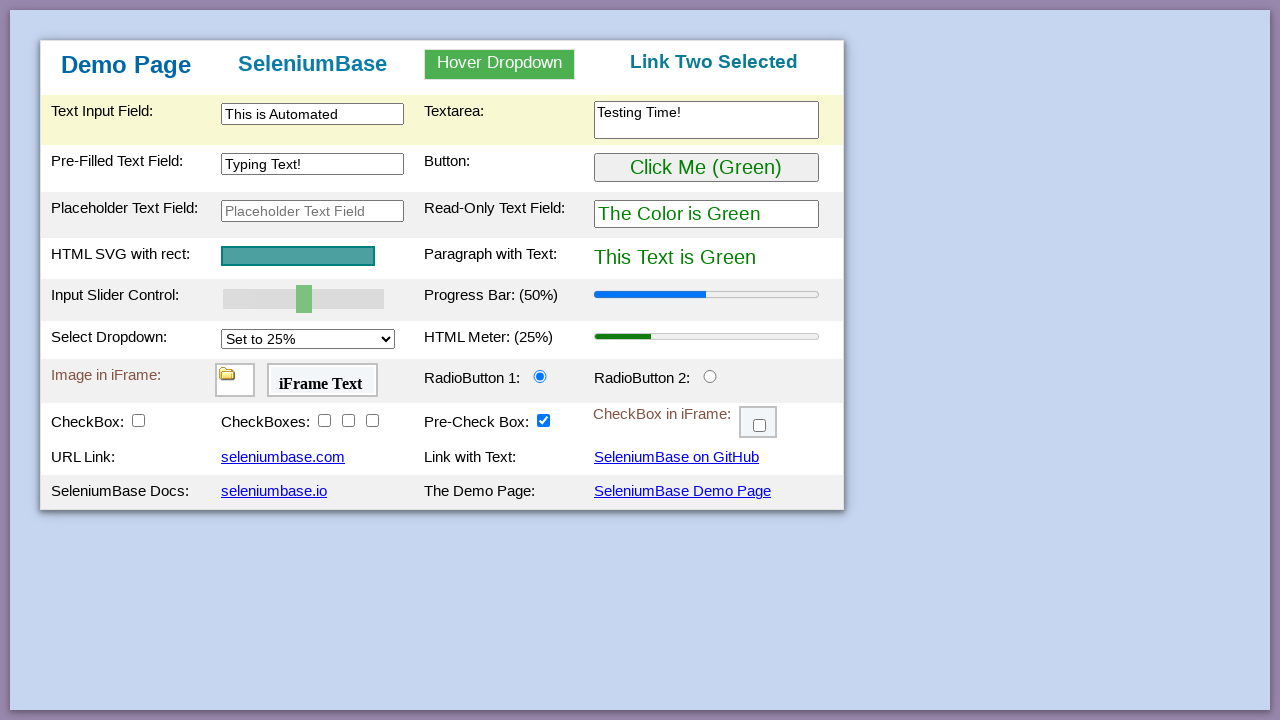

Verified 'Link Two Selected' text appears after dropdown click
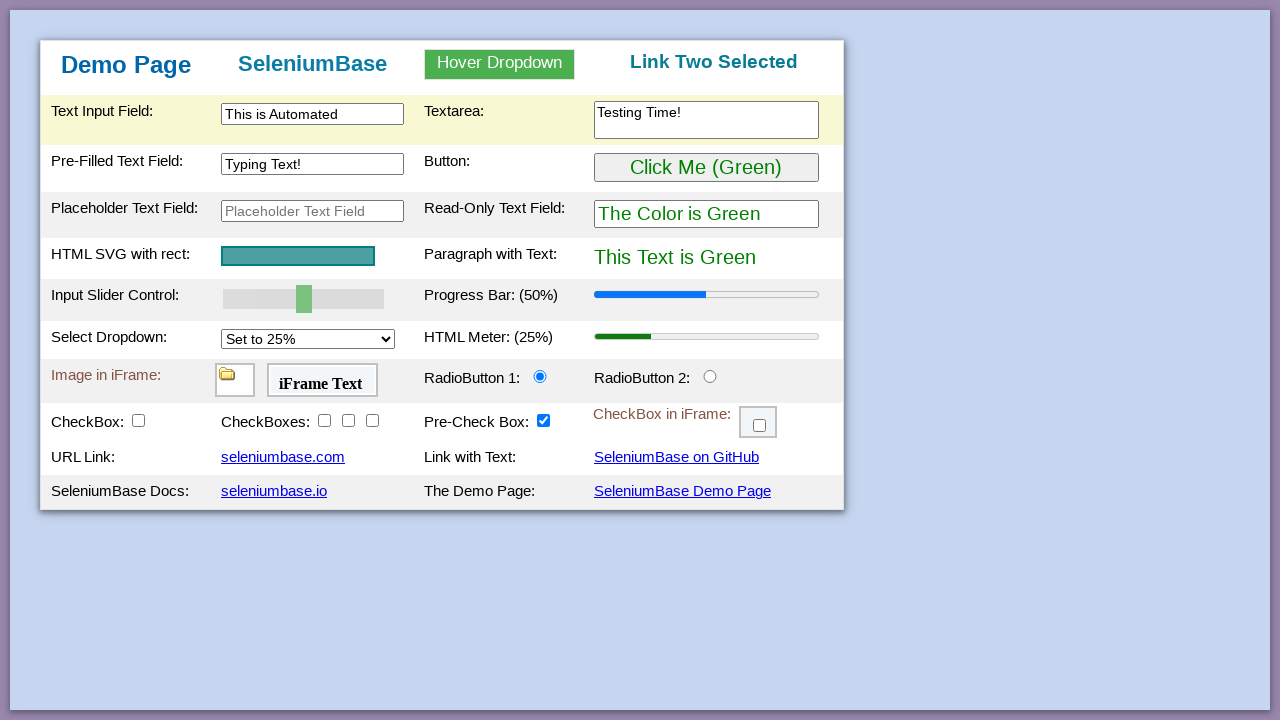

Verified 'This Text is Green' appears in paragraph
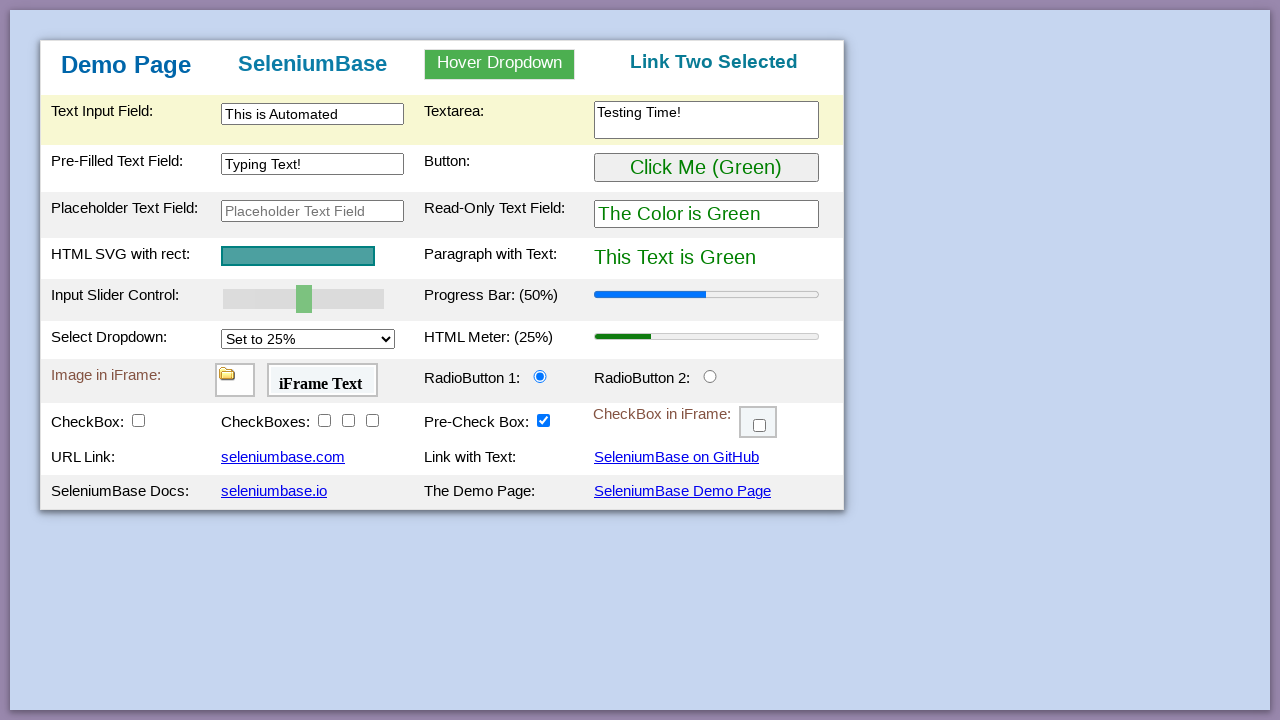

Clicked button to change text color at (706, 168) on #myButton
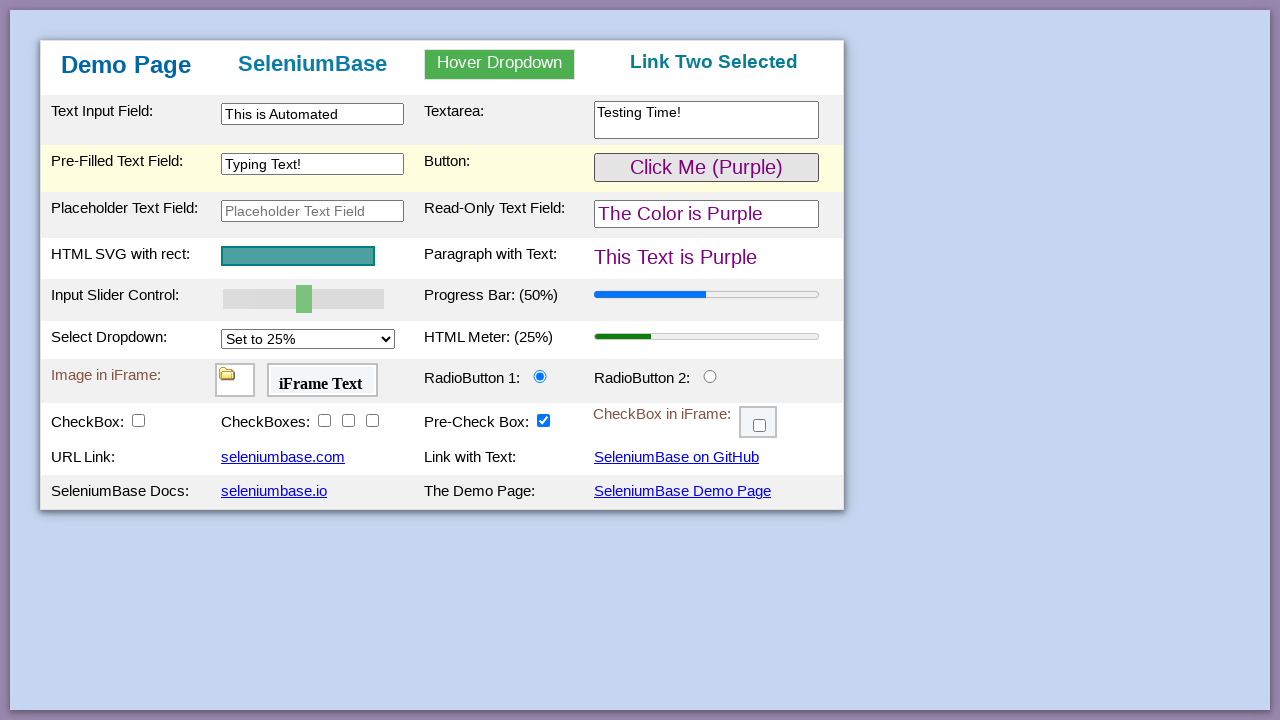

Verified text changed to 'This Text is Purple'
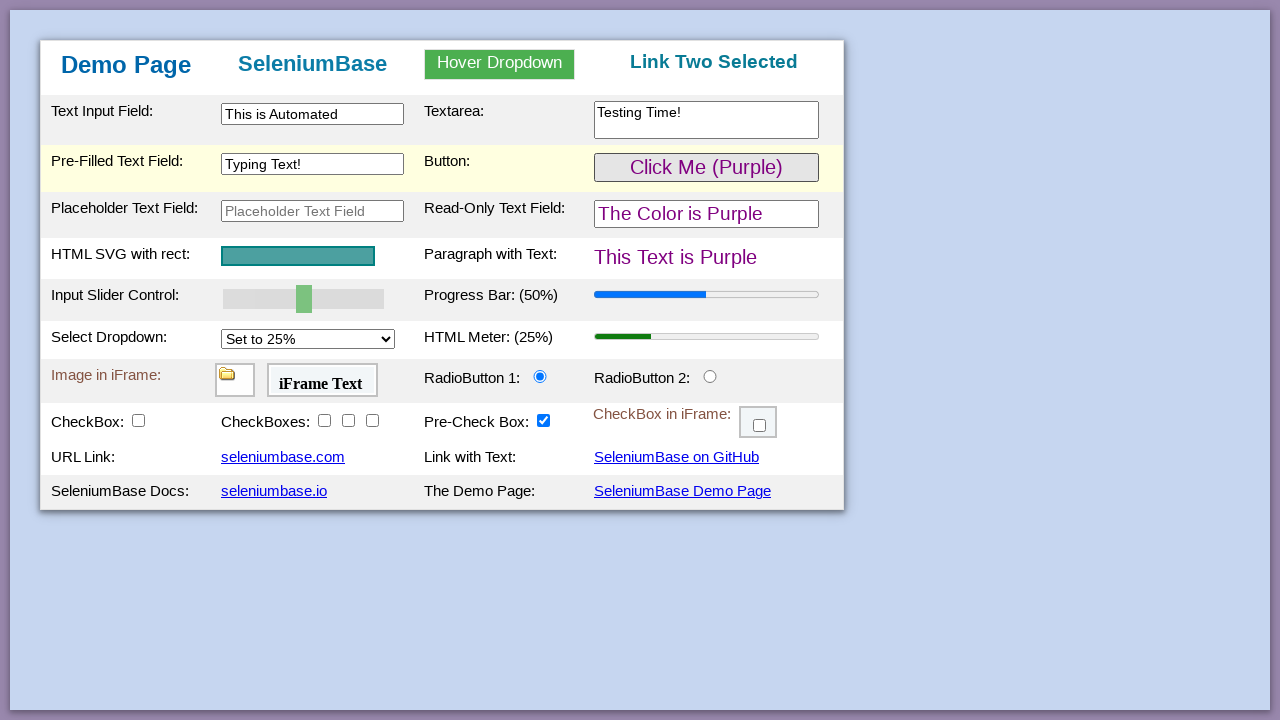

Waited for SVG element to be visible
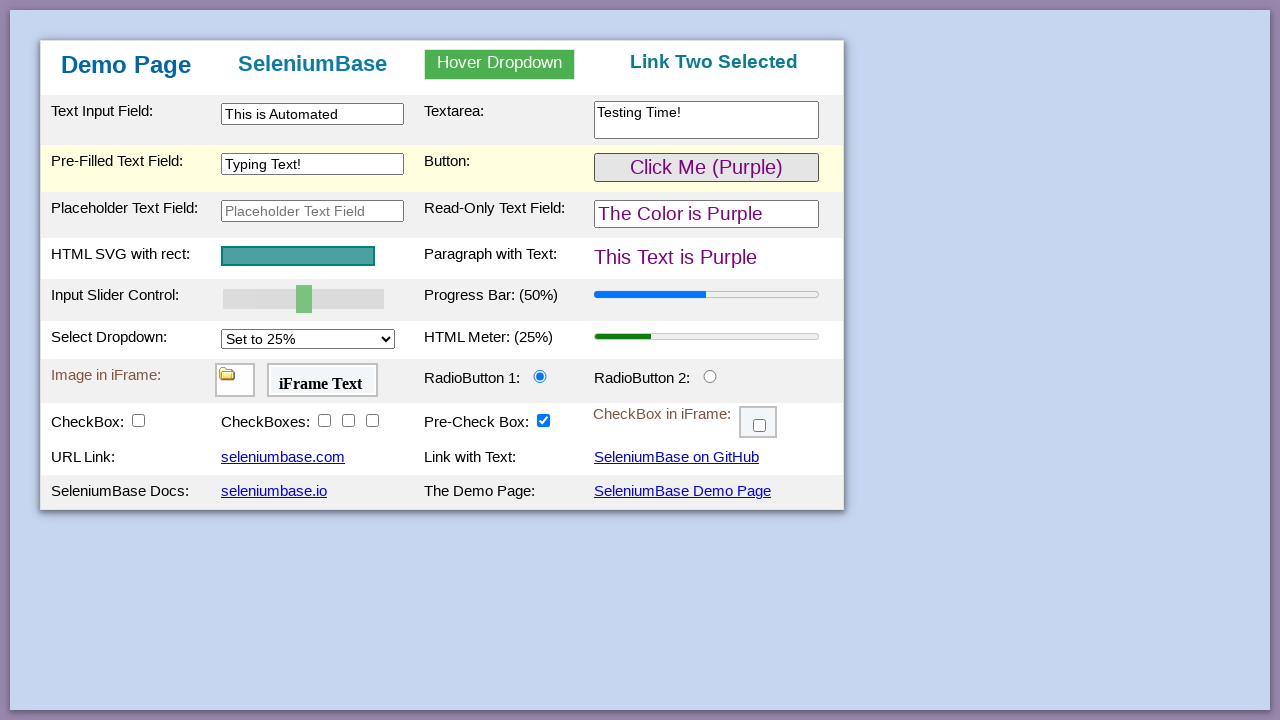

Waited for progress bar with initial value of 50
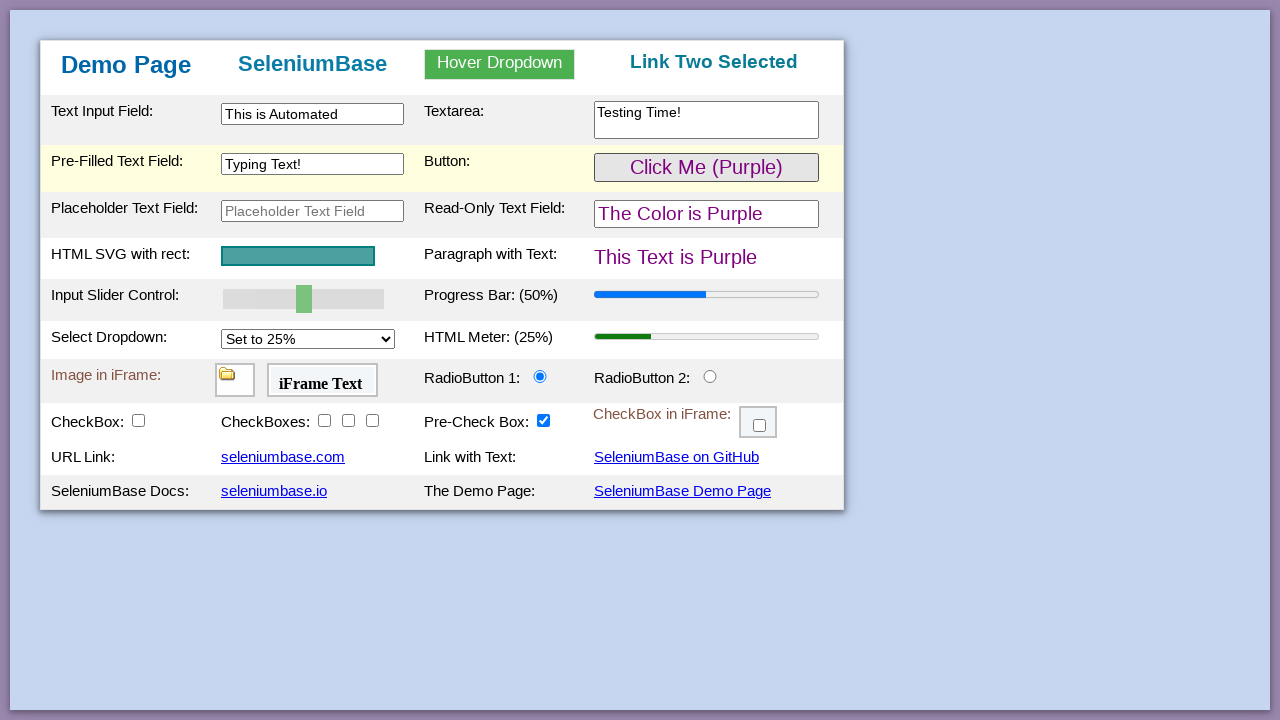

Located slider element
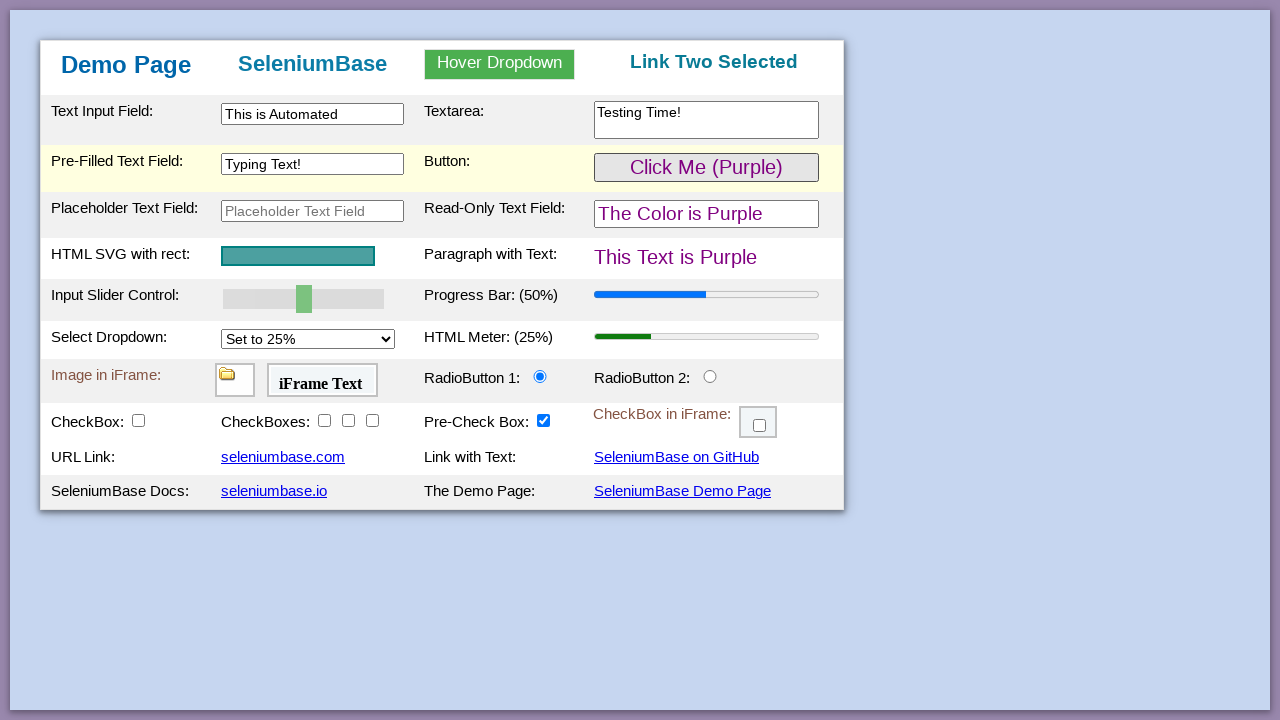

Pressed ArrowRight on slider to increase value on #myslider
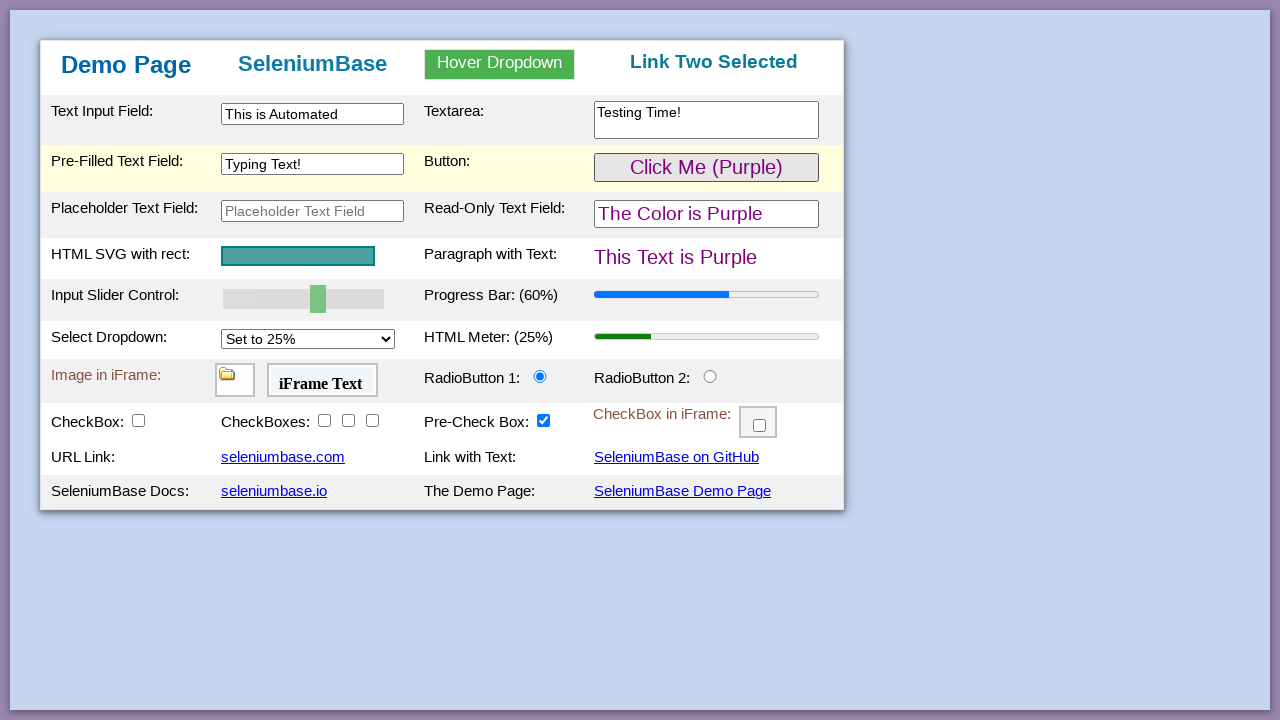

Pressed ArrowRight on slider to increase value on #myslider
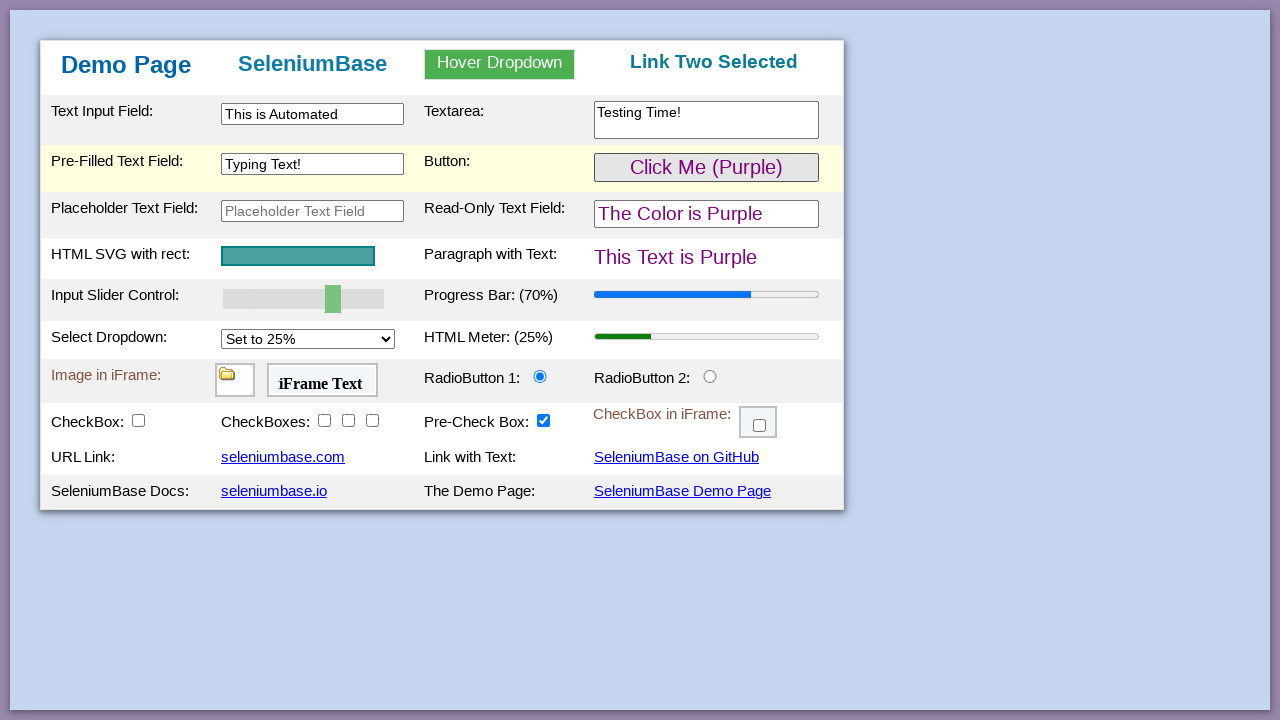

Pressed ArrowRight on slider to increase value on #myslider
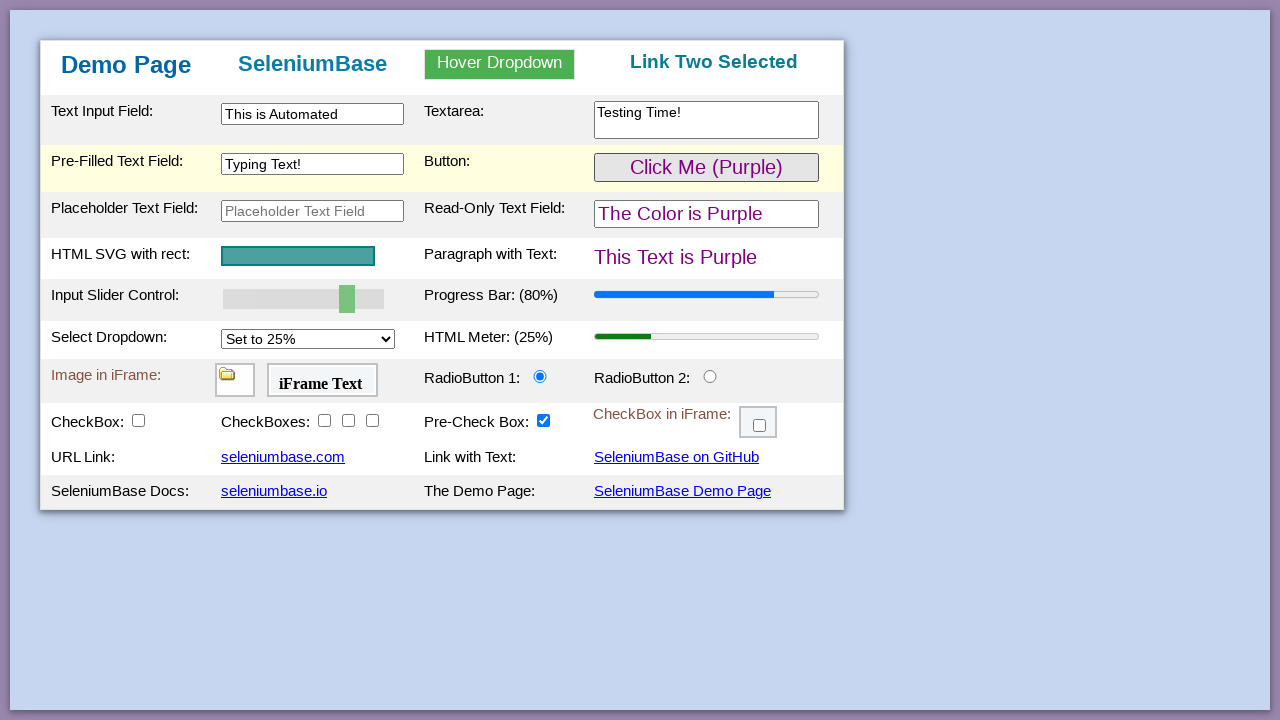

Pressed ArrowRight on slider to increase value on #myslider
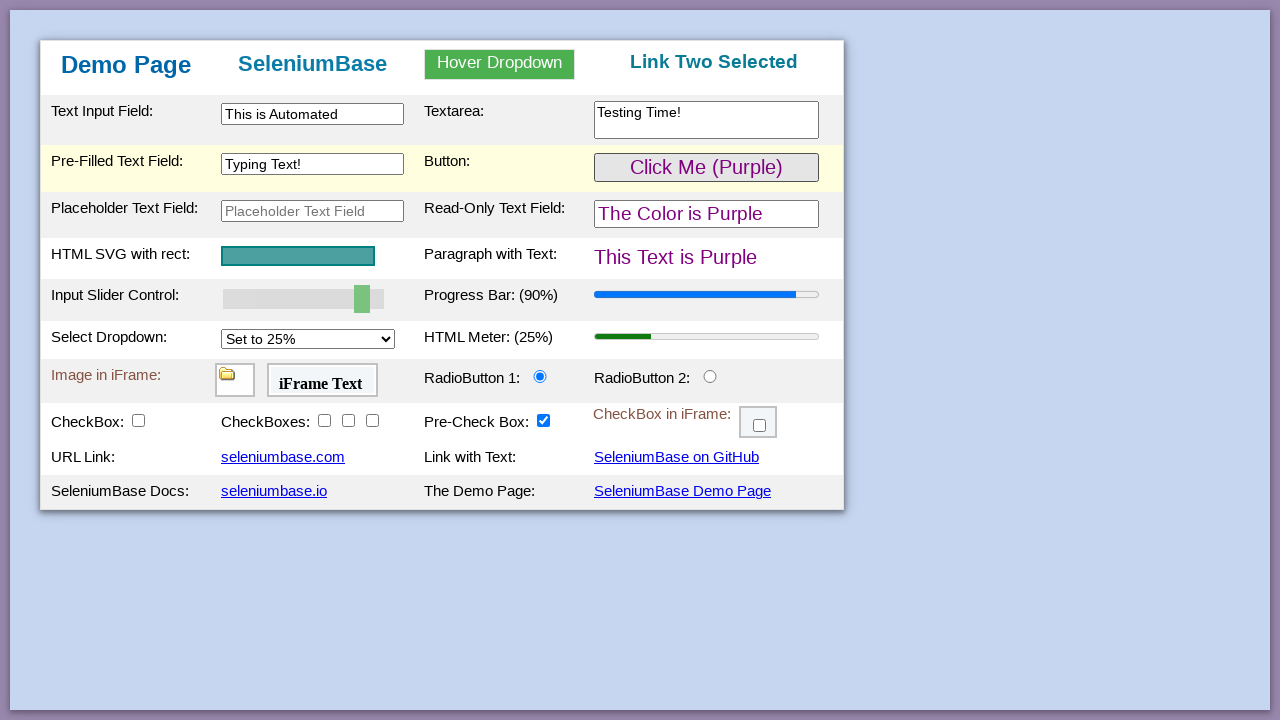

Pressed ArrowRight on slider to increase value on #myslider
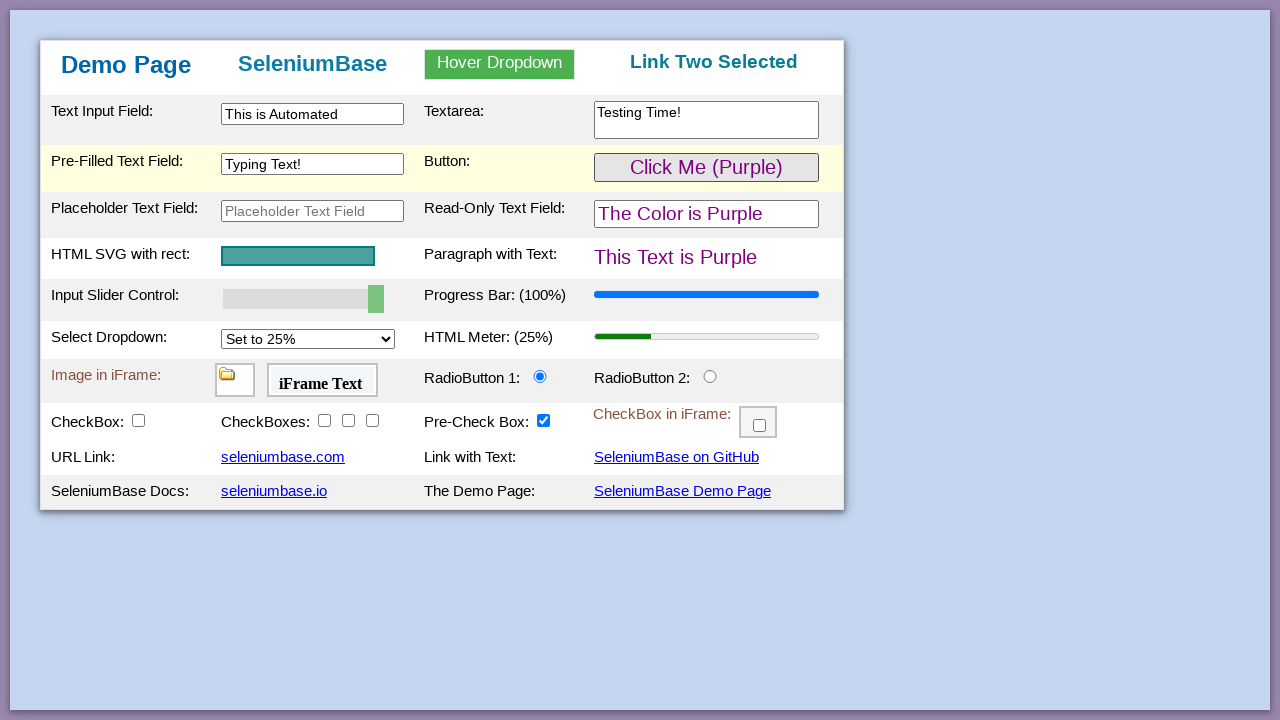

Verified progress bar updated to 100 after slider adjustment
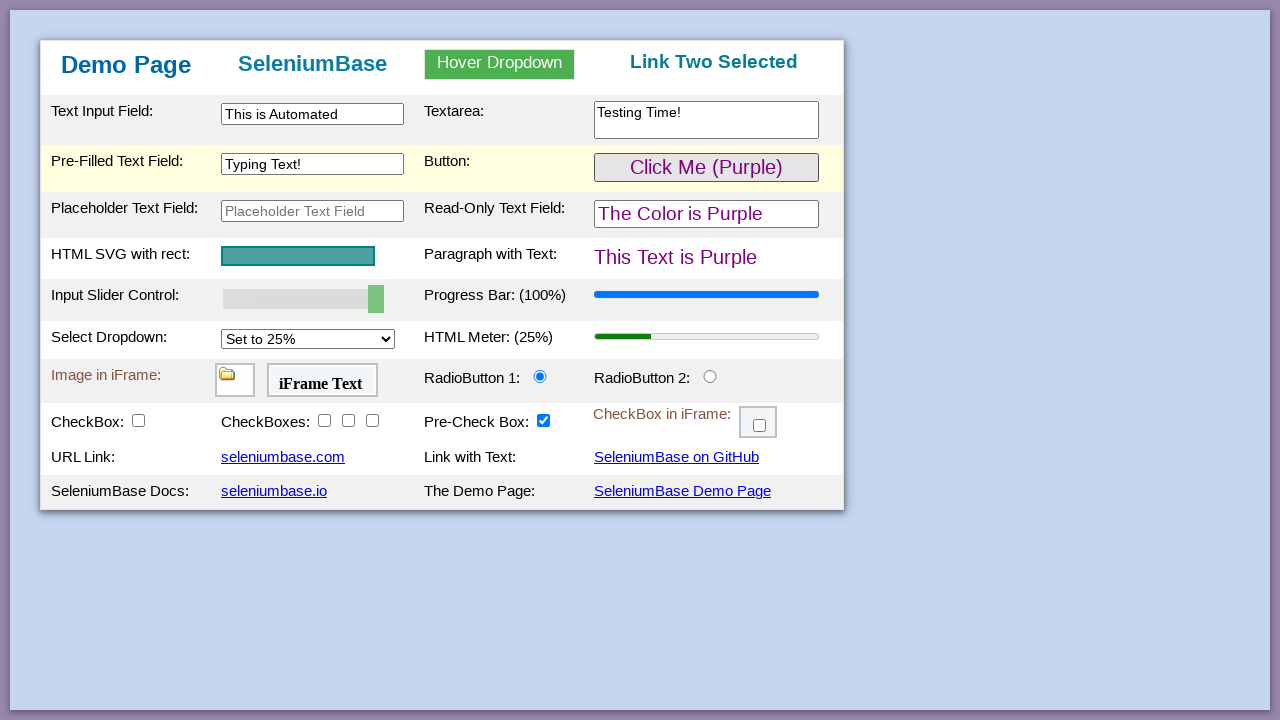

Waited for meter bar with initial value of 0.25
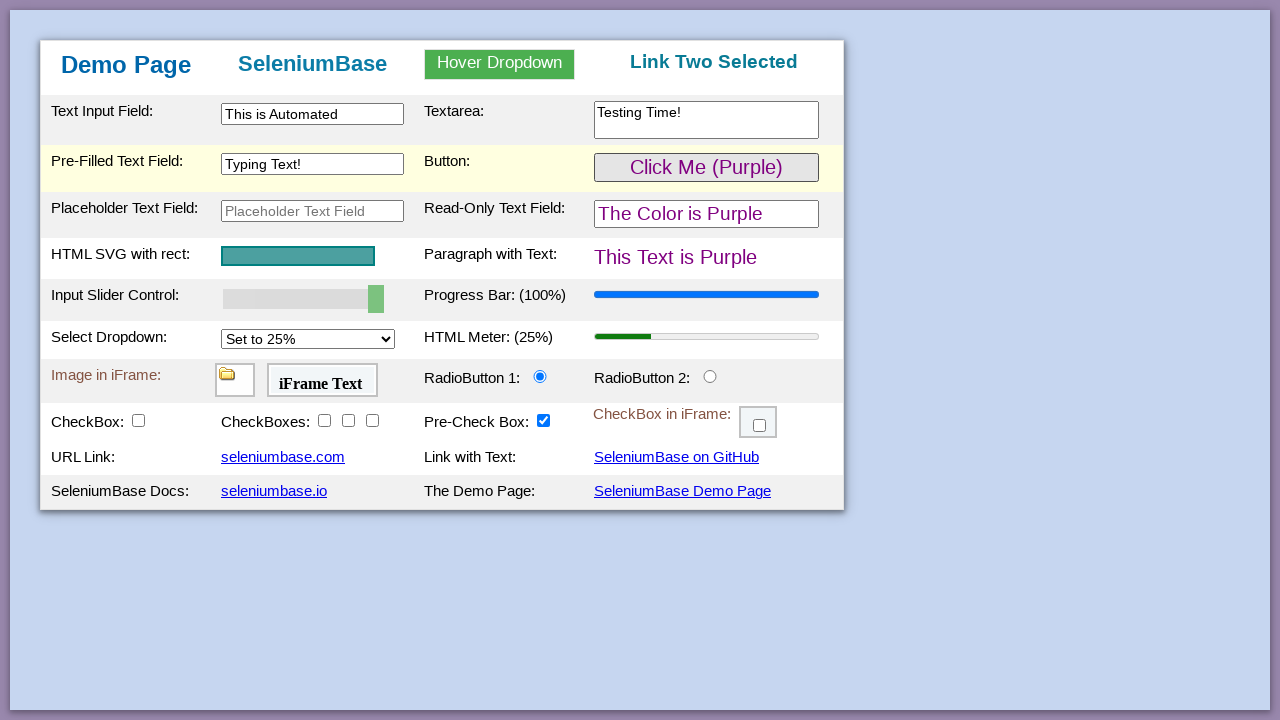

Selected '75%' option from select dropdown on #mySelect
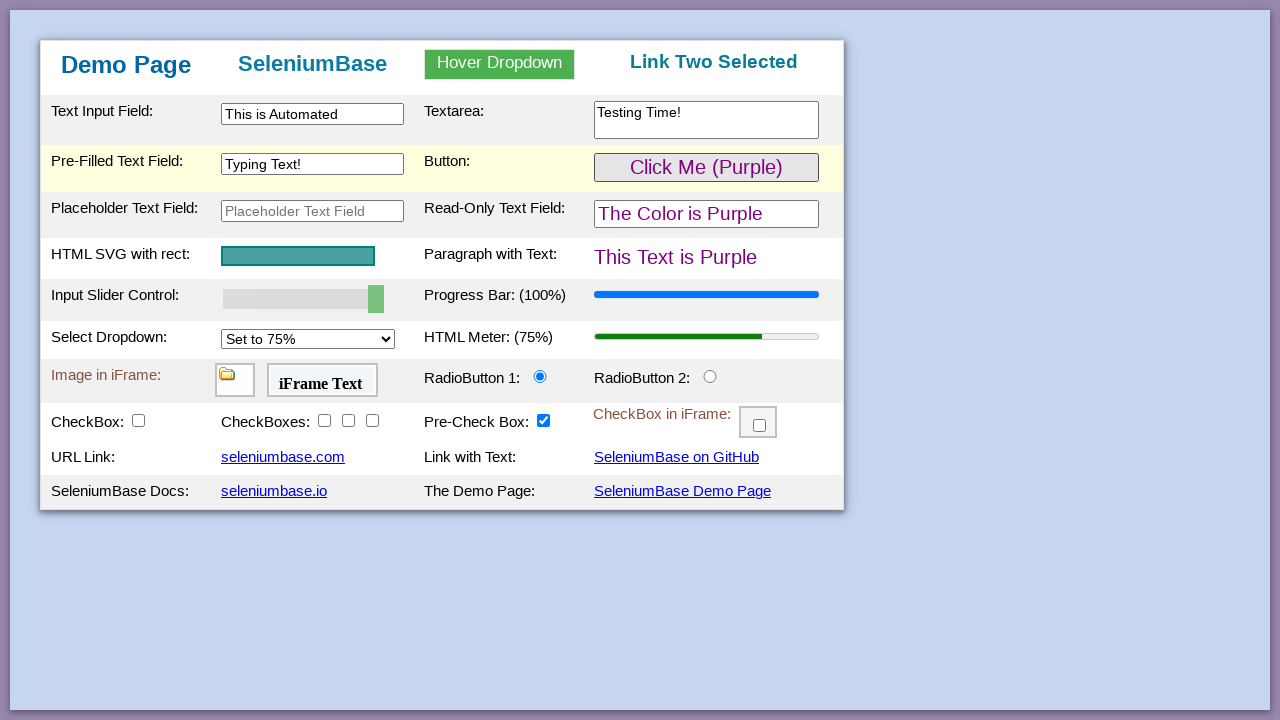

Verified meter bar updated to 0.75 after selection
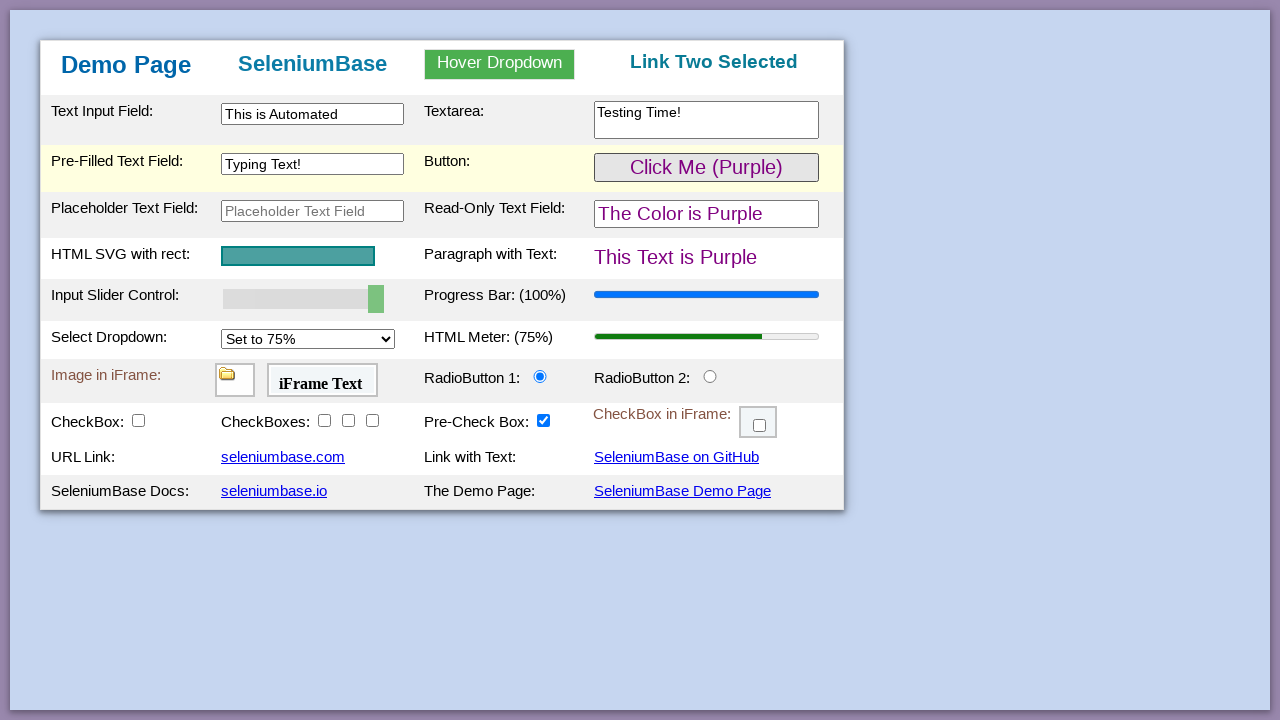

Located first iframe element
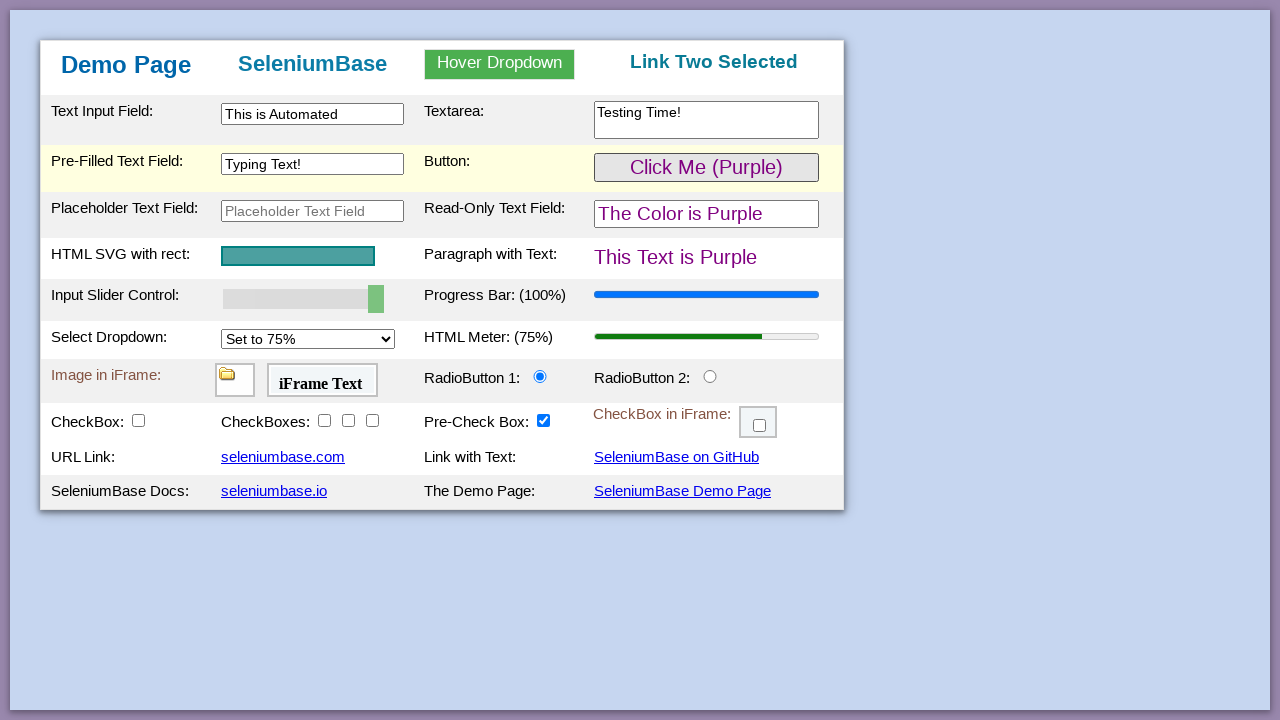

Waited for image element inside first iframe to be visible
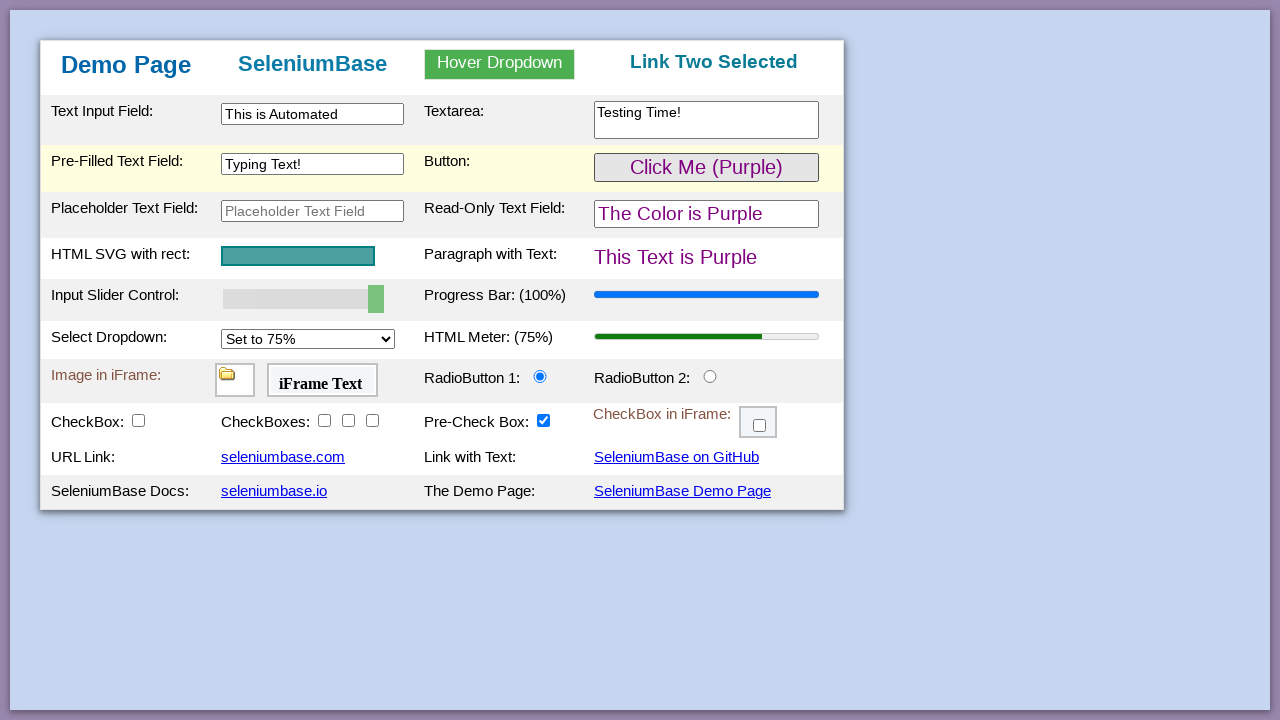

Located second iframe element
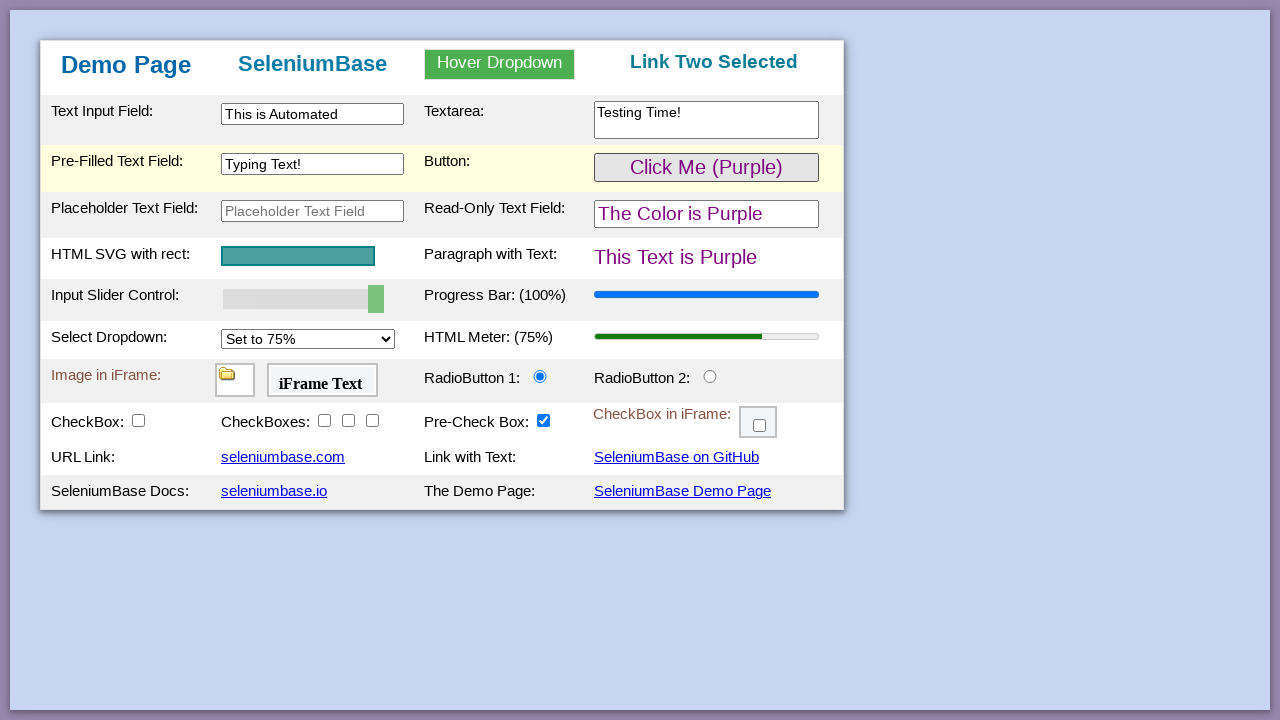

Verified 'iFrame Text' appears inside second iframe
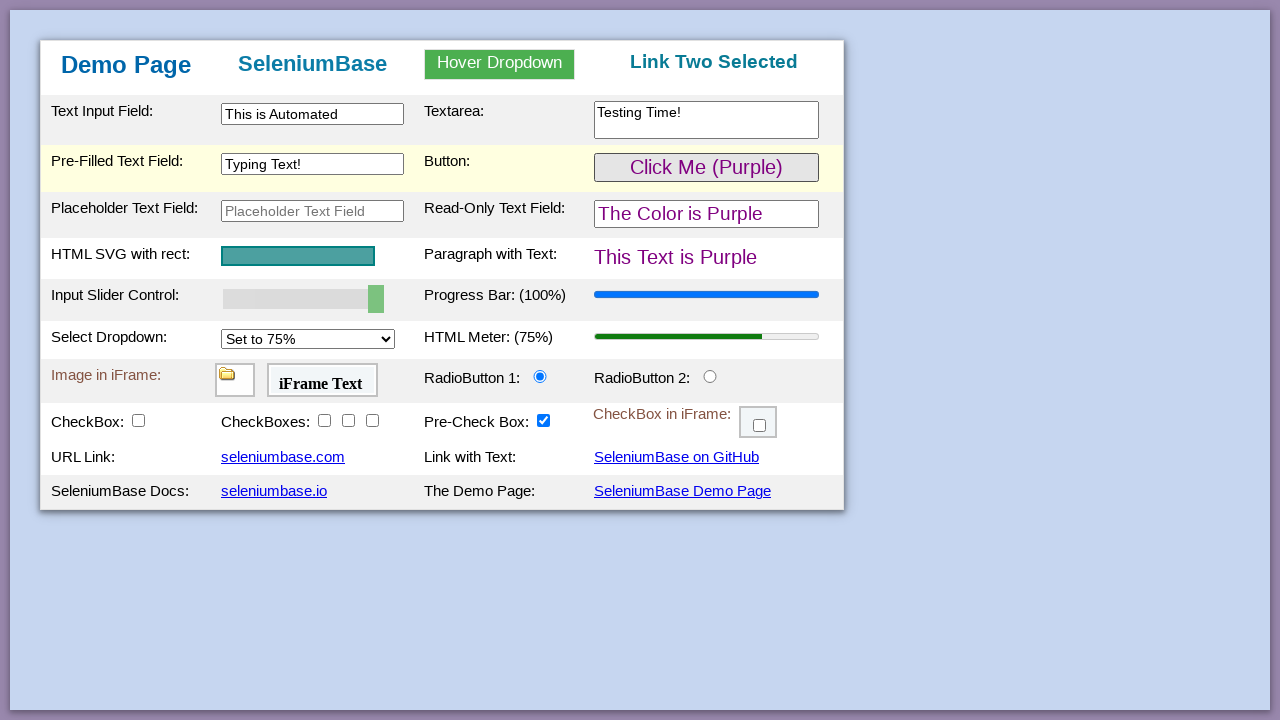

Verified radio button 2 is initially unchecked
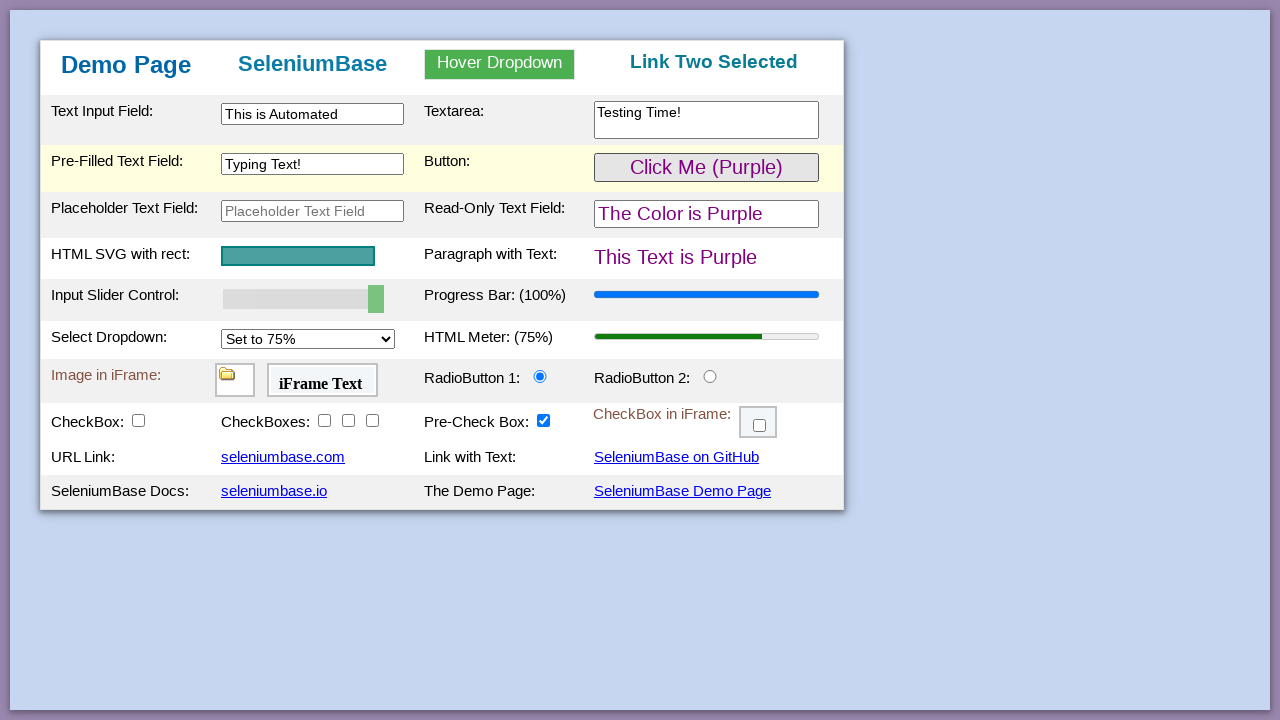

Clicked radio button 2 at (710, 376) on #radioButton2
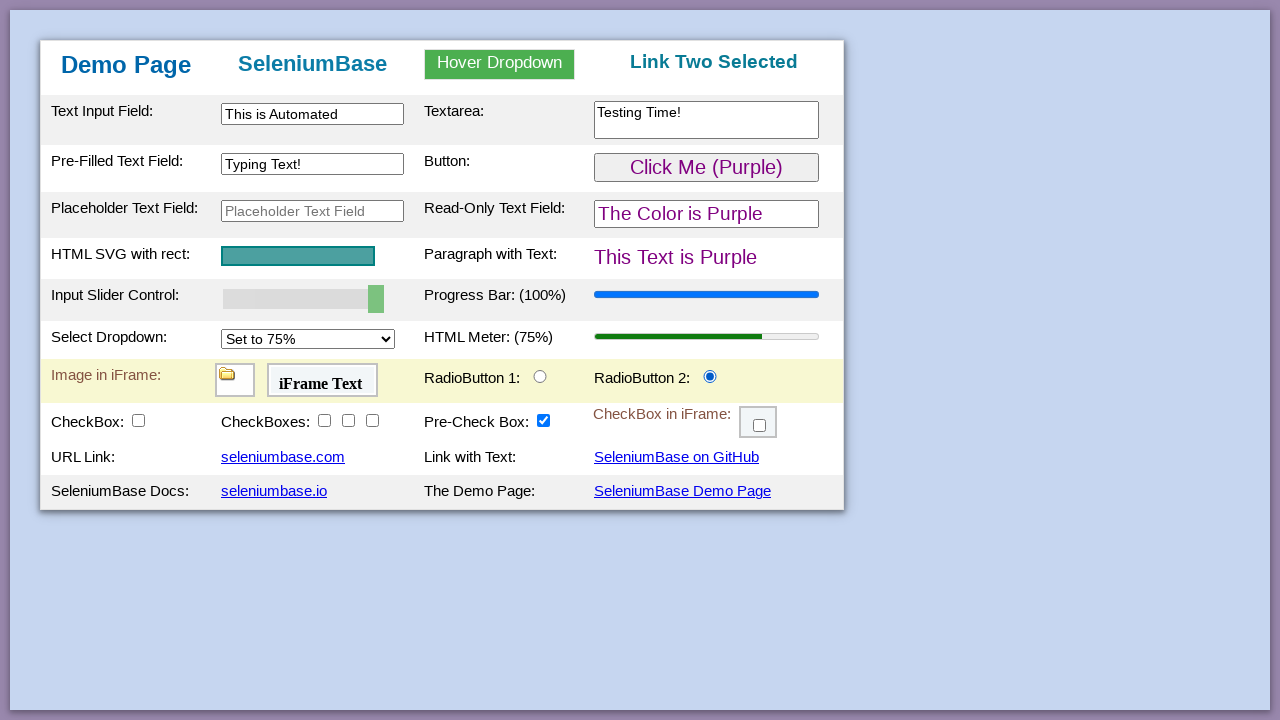

Verified radio button 2 is now checked
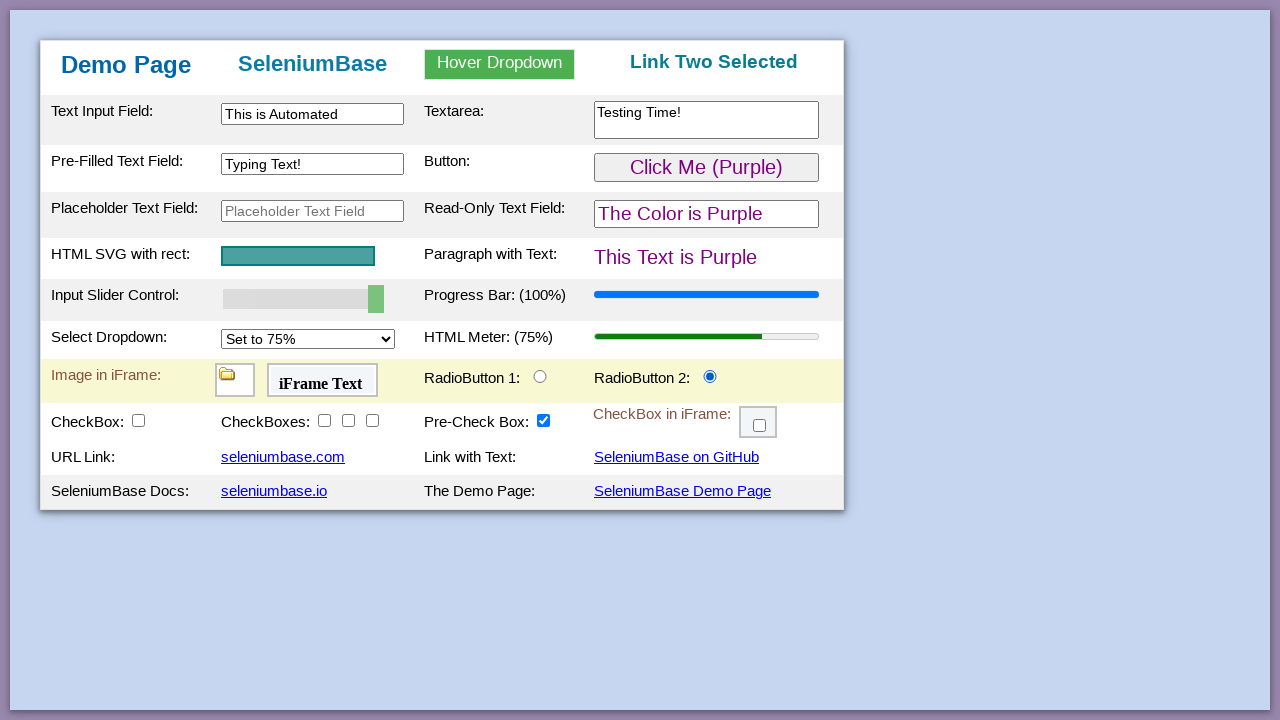

Verified checkbox 1 is initially unchecked
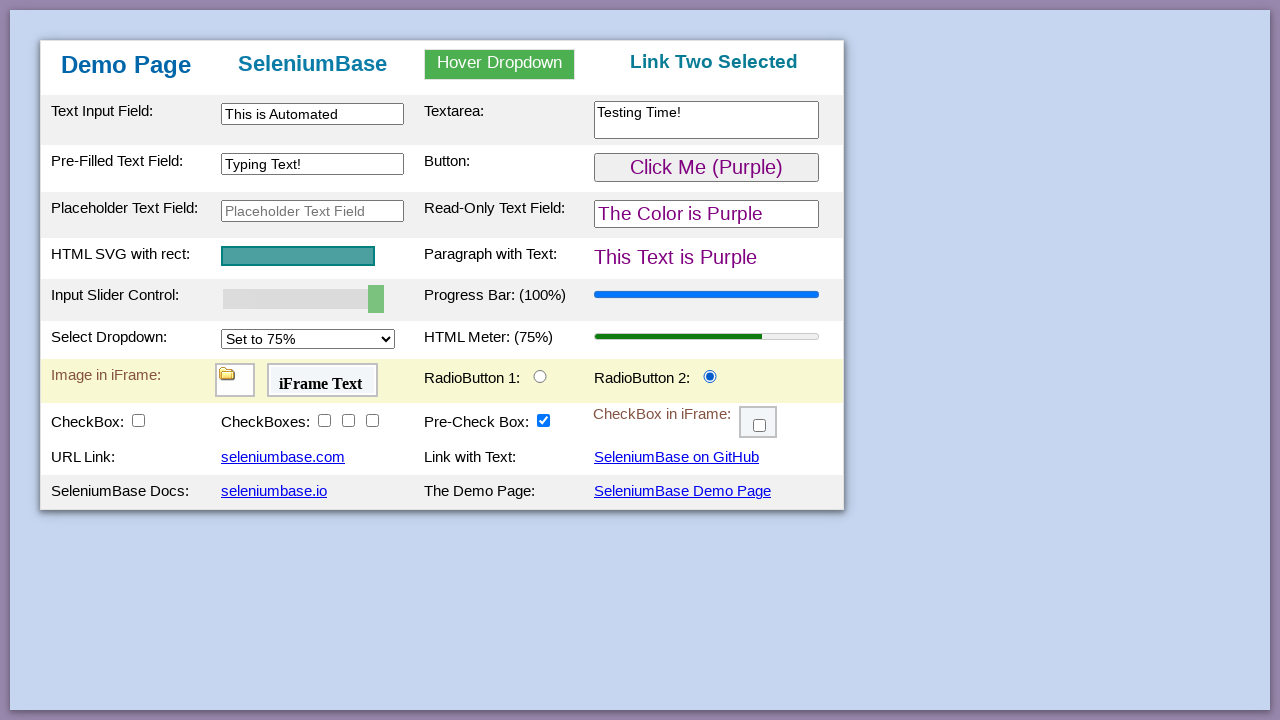

Clicked checkbox 1 at (138, 420) on #checkBox1
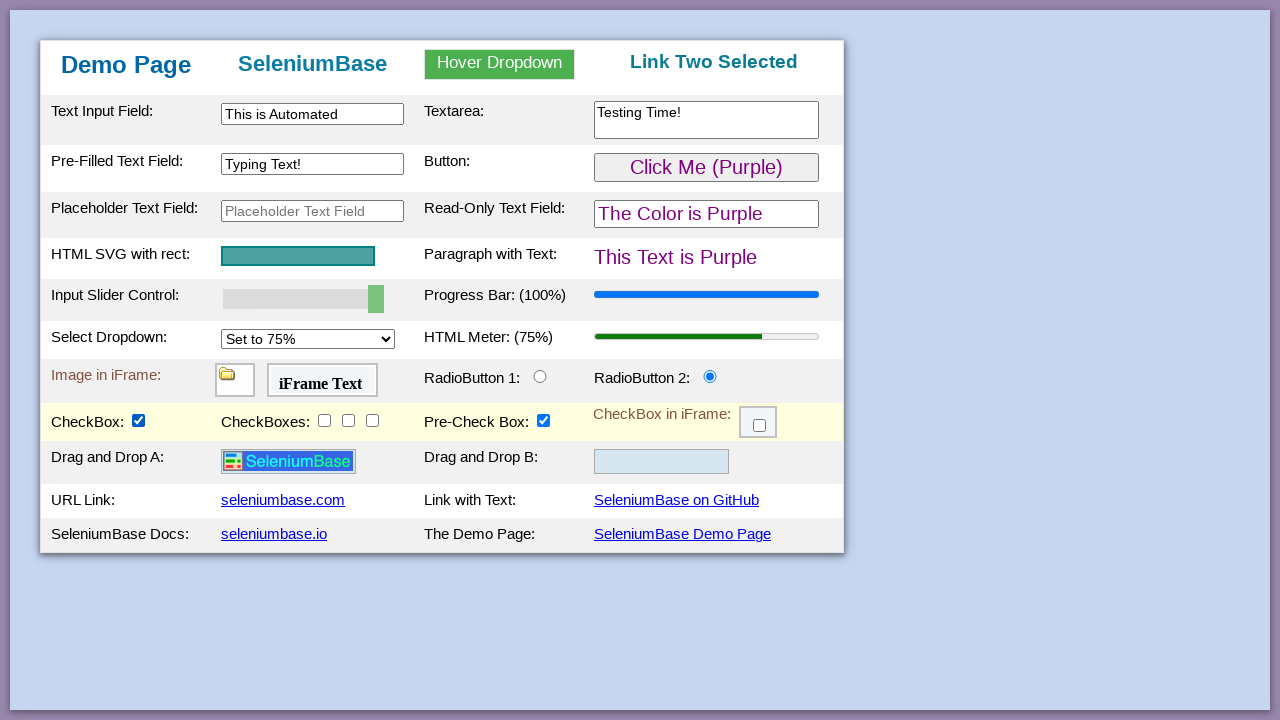

Verified checkbox 1 is now checked
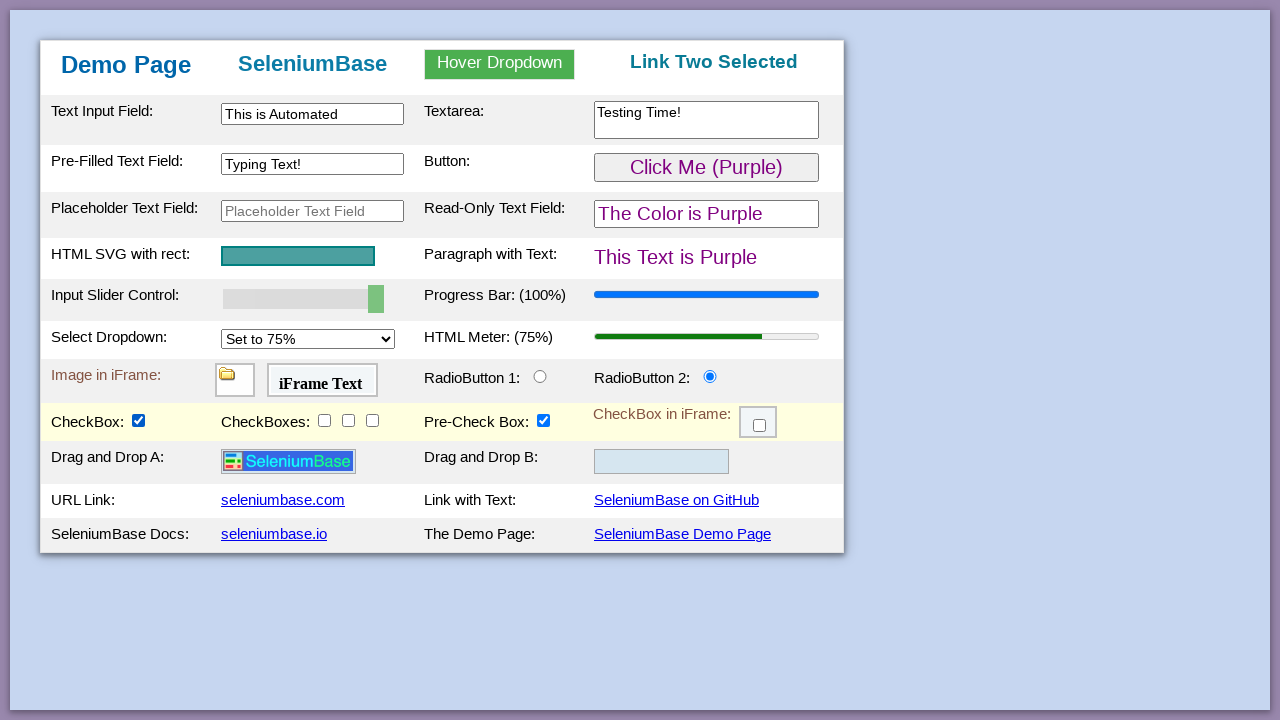

Verified checkbox 2 is initially unchecked
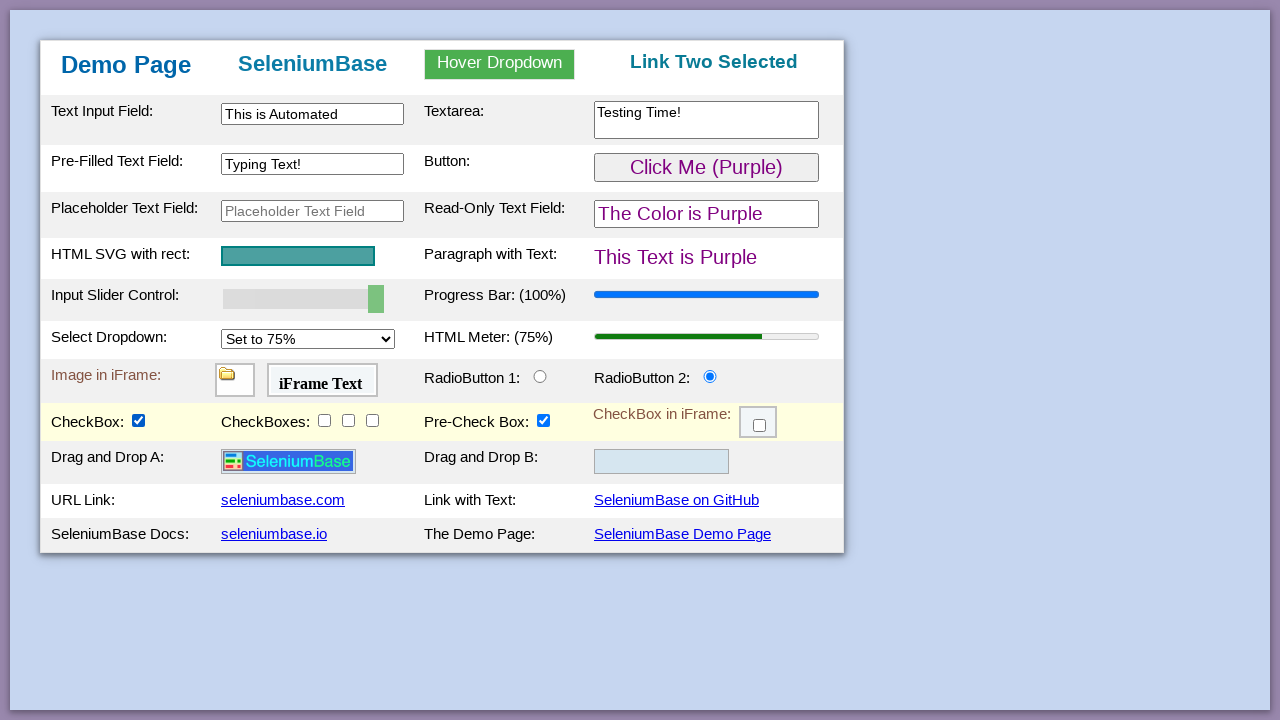

Verified checkbox 3 is initially unchecked
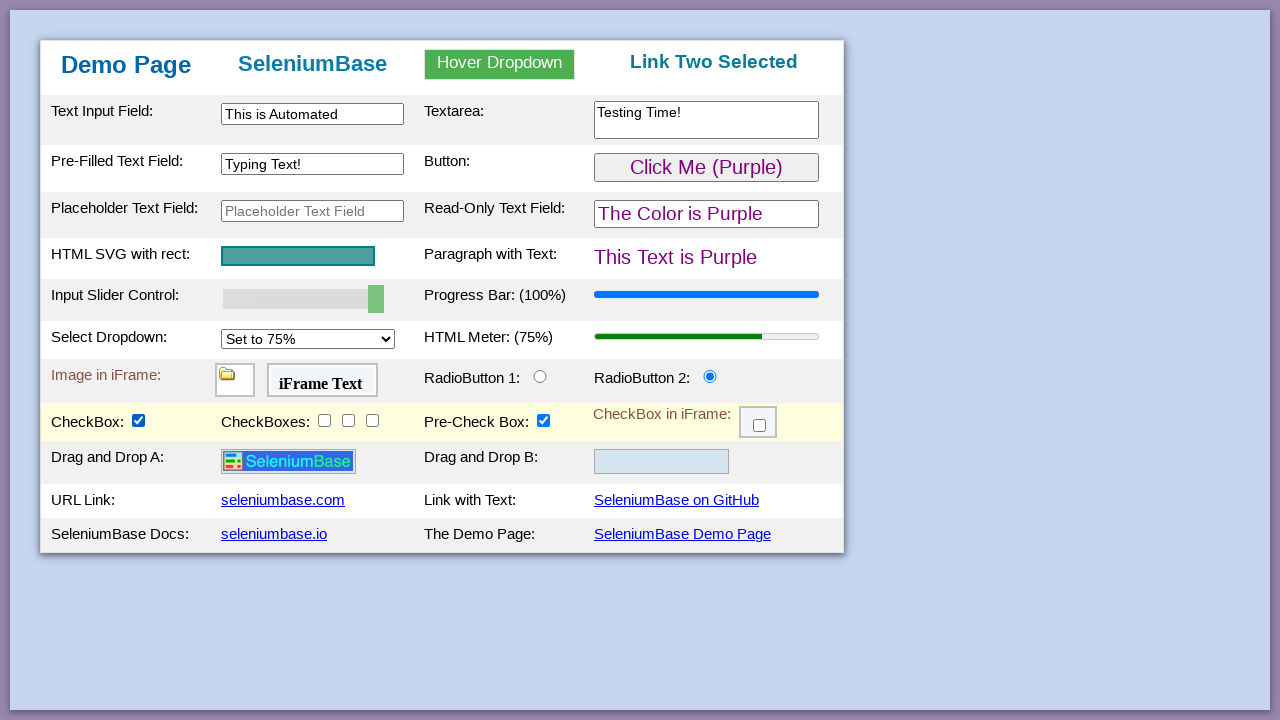

Verified checkbox 4 is initially unchecked
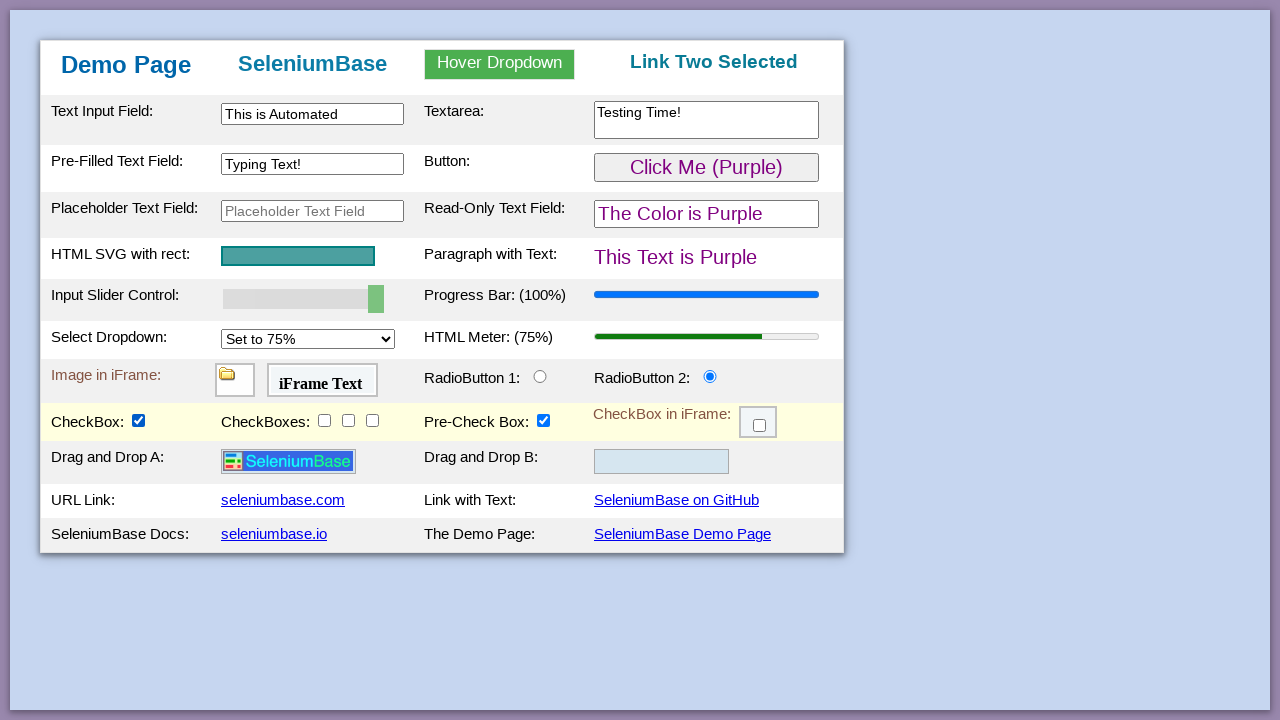

Located all checkboxes with class checkBoxClassB
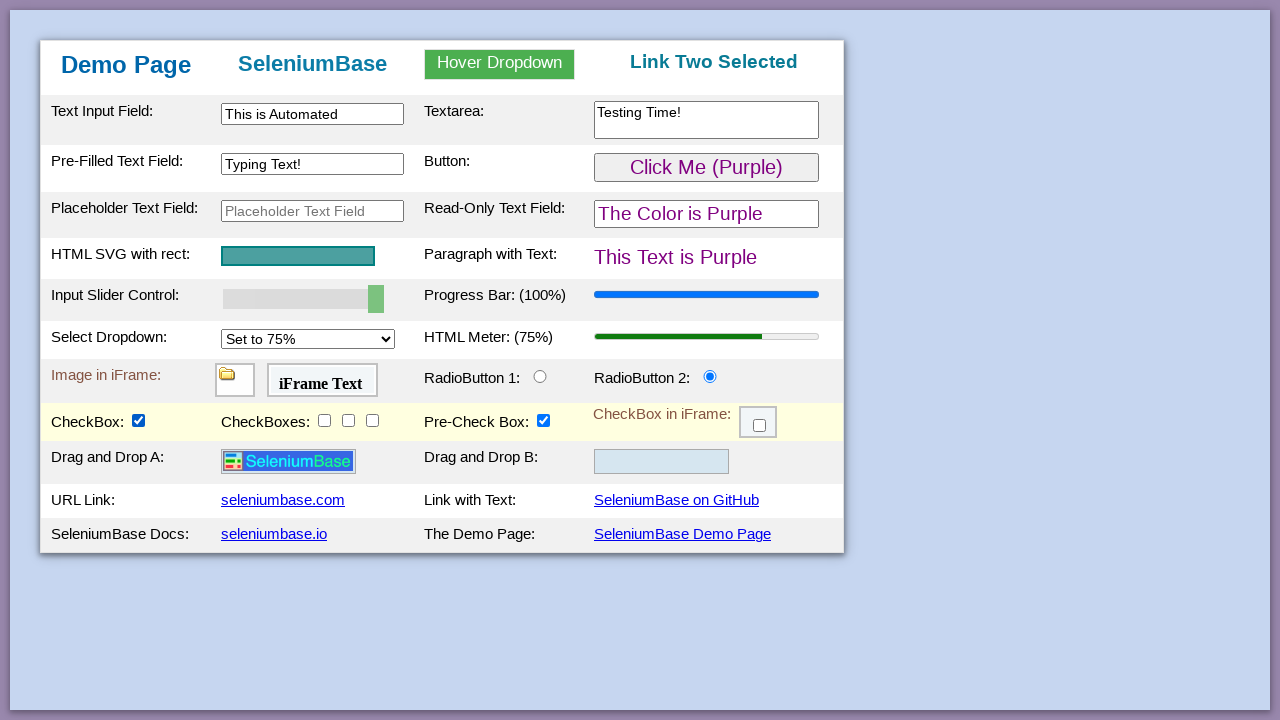

Clicked checkbox at index 0 at (324, 420) on input.checkBoxClassB >> nth=0
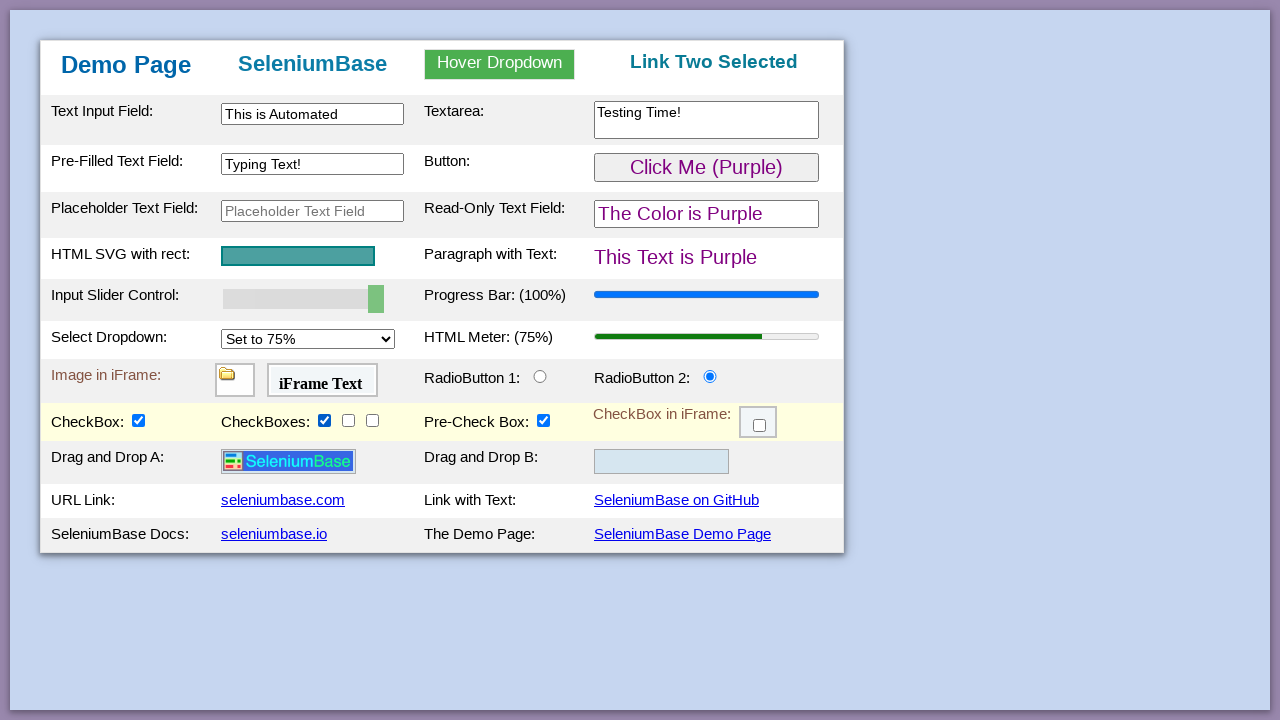

Clicked checkbox at index 1 at (348, 420) on input.checkBoxClassB >> nth=1
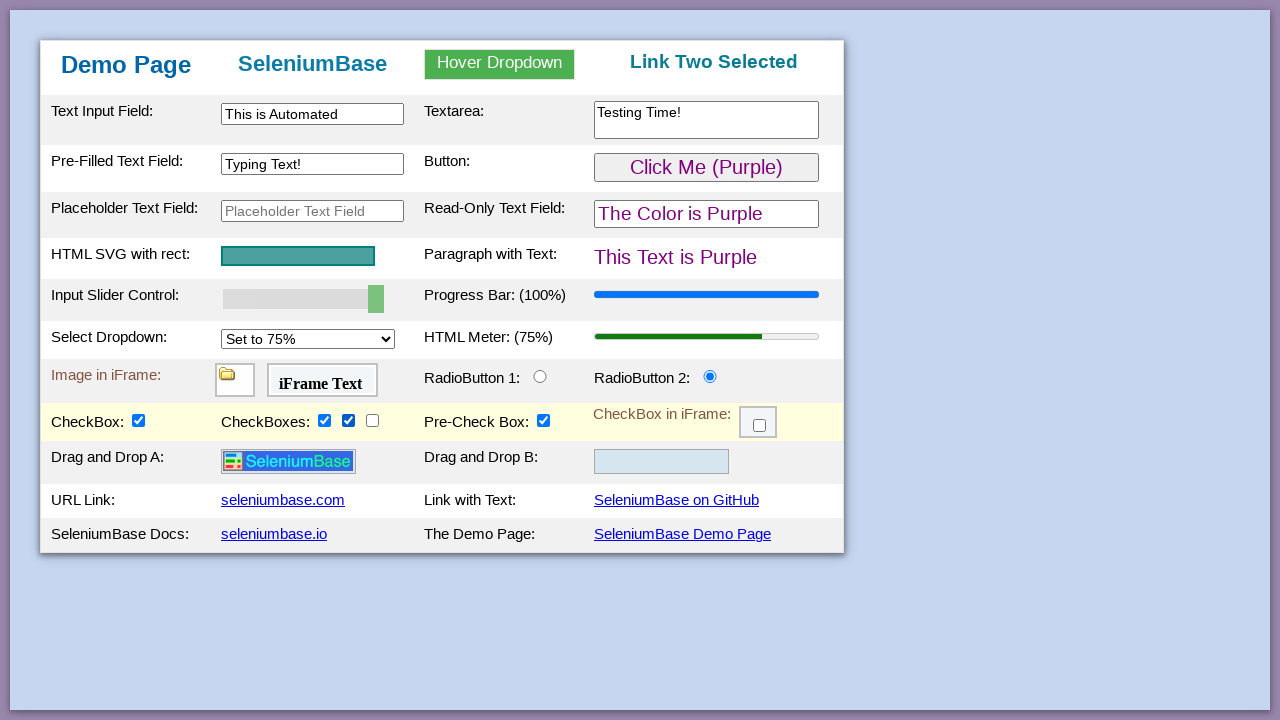

Clicked checkbox at index 2 at (372, 420) on input.checkBoxClassB >> nth=2
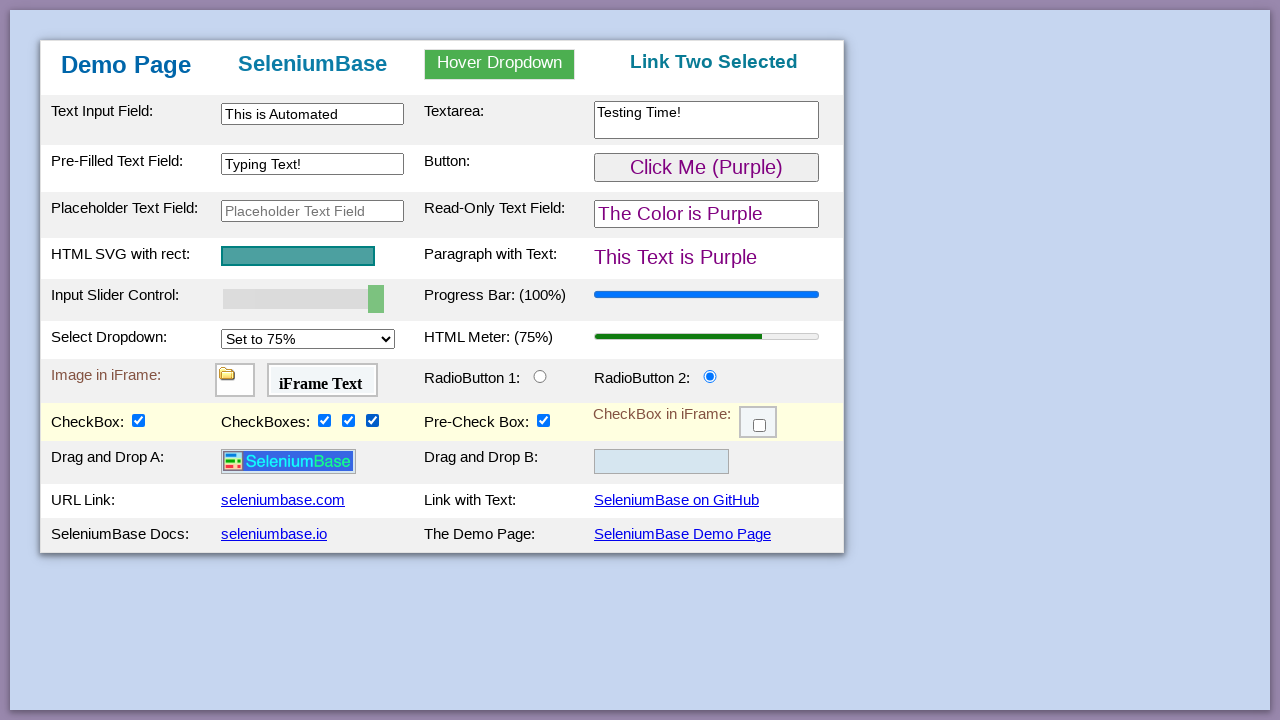

Verified checkbox 2 is now checked
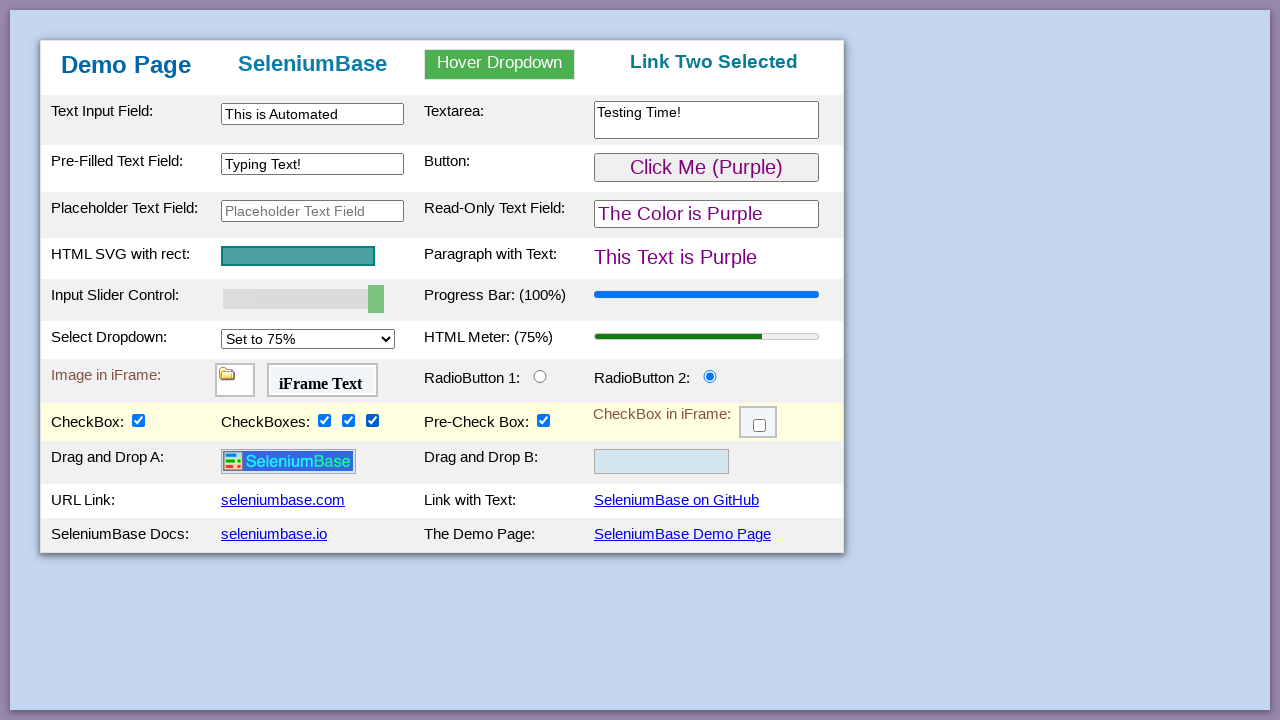

Verified checkbox 3 is now checked
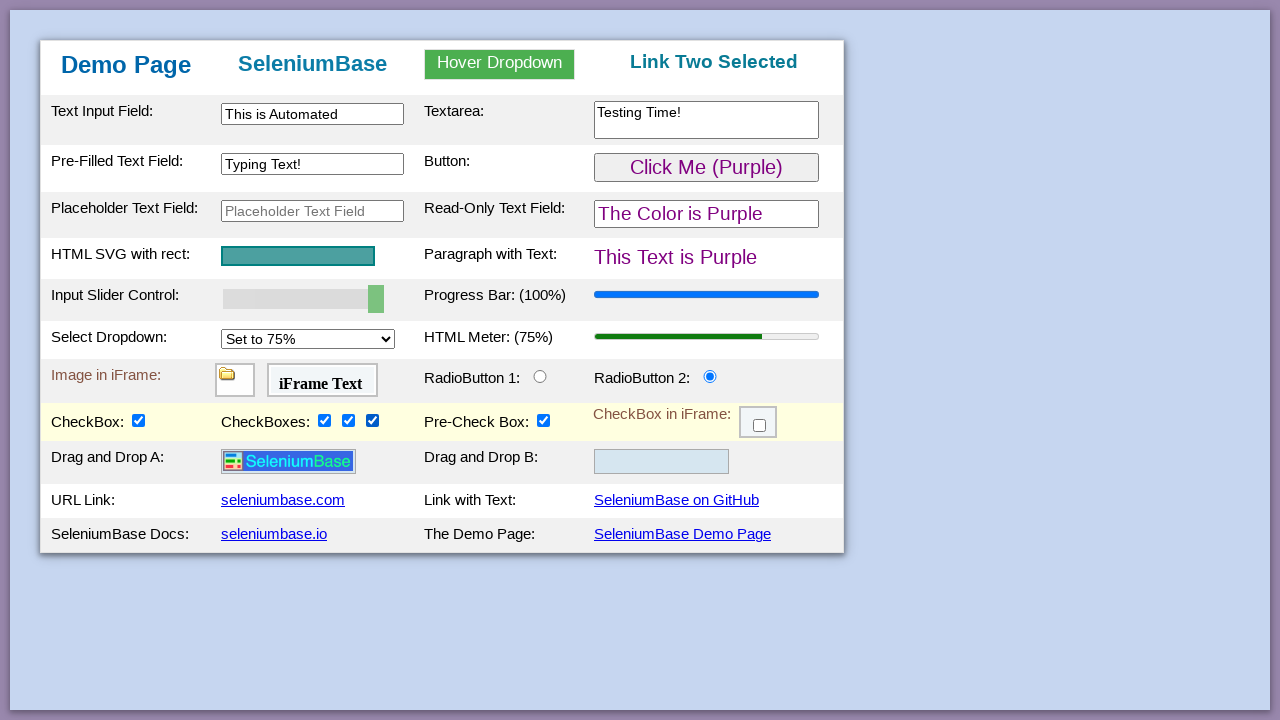

Verified checkbox 4 is now checked
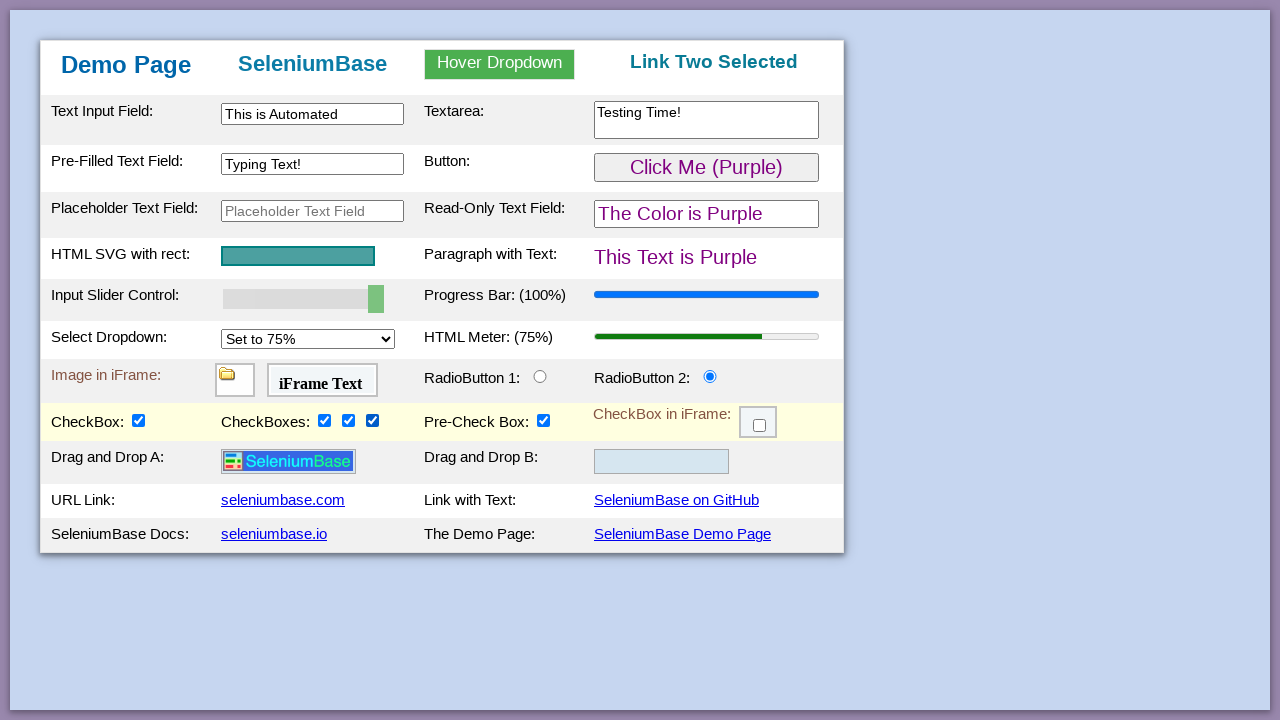

Located third iframe element
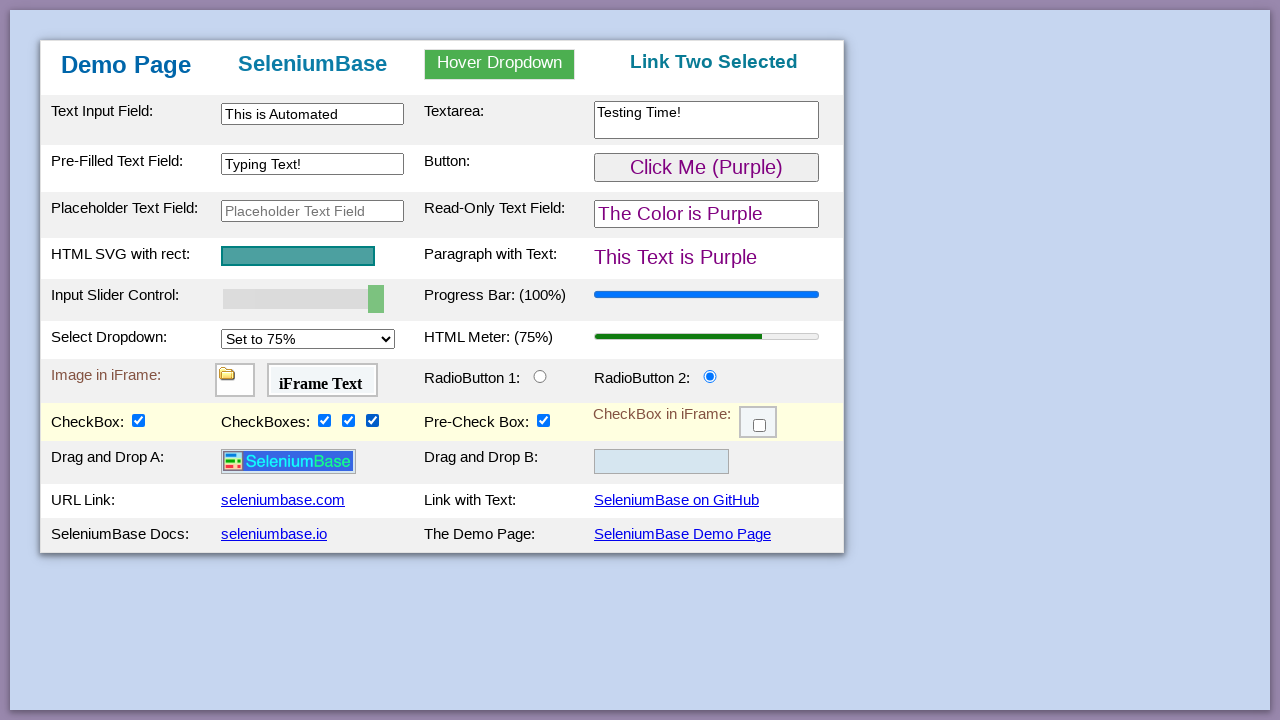

Clicked checkbox inside third iframe at (760, 426) on #myFrame3 >> internal:control=enter-frame >> .fBox
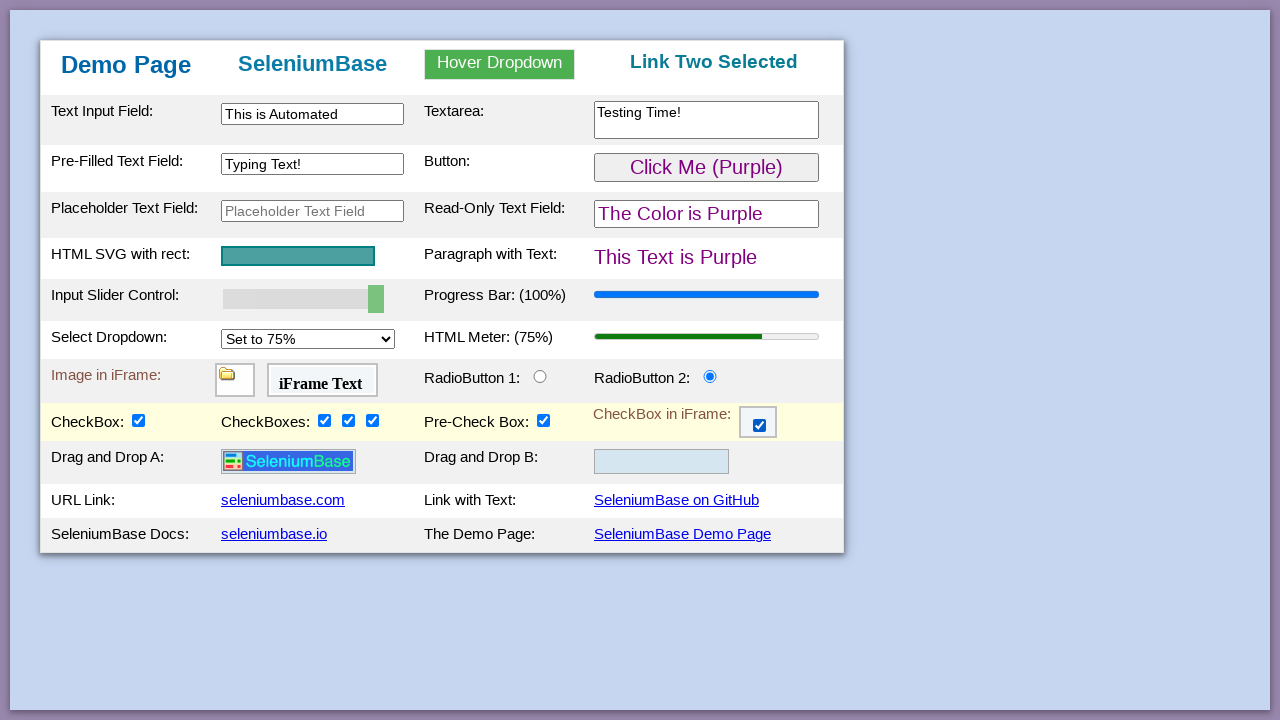

Waited for 'seleniumbase.com' link to be visible
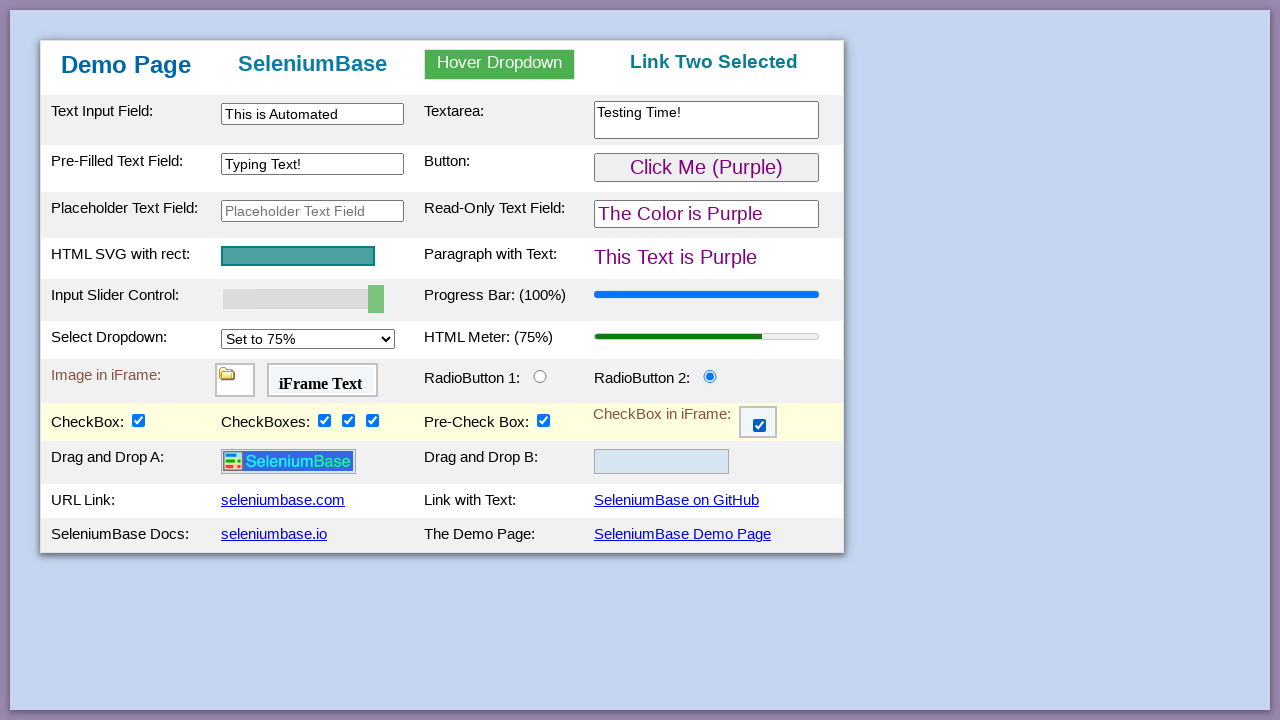

Waited for 'SeleniumBase on GitHub' link to be visible
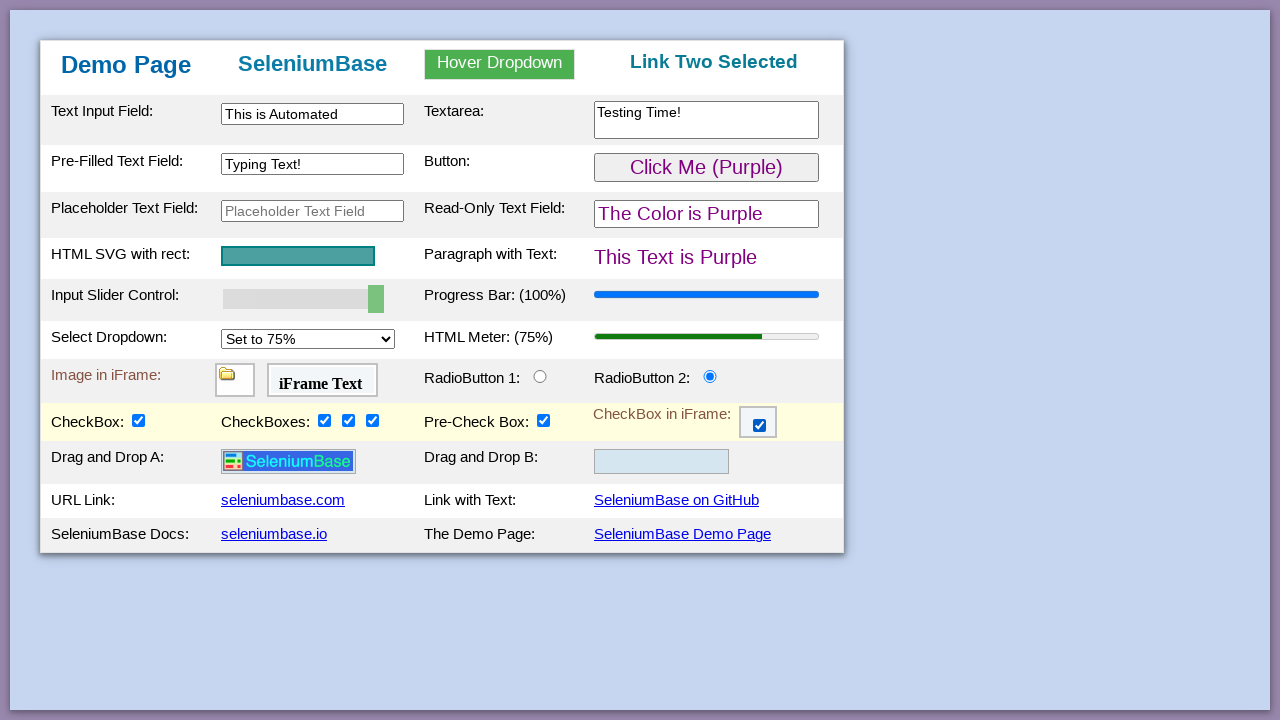

Waited for 'seleniumbase.io' link to be visible
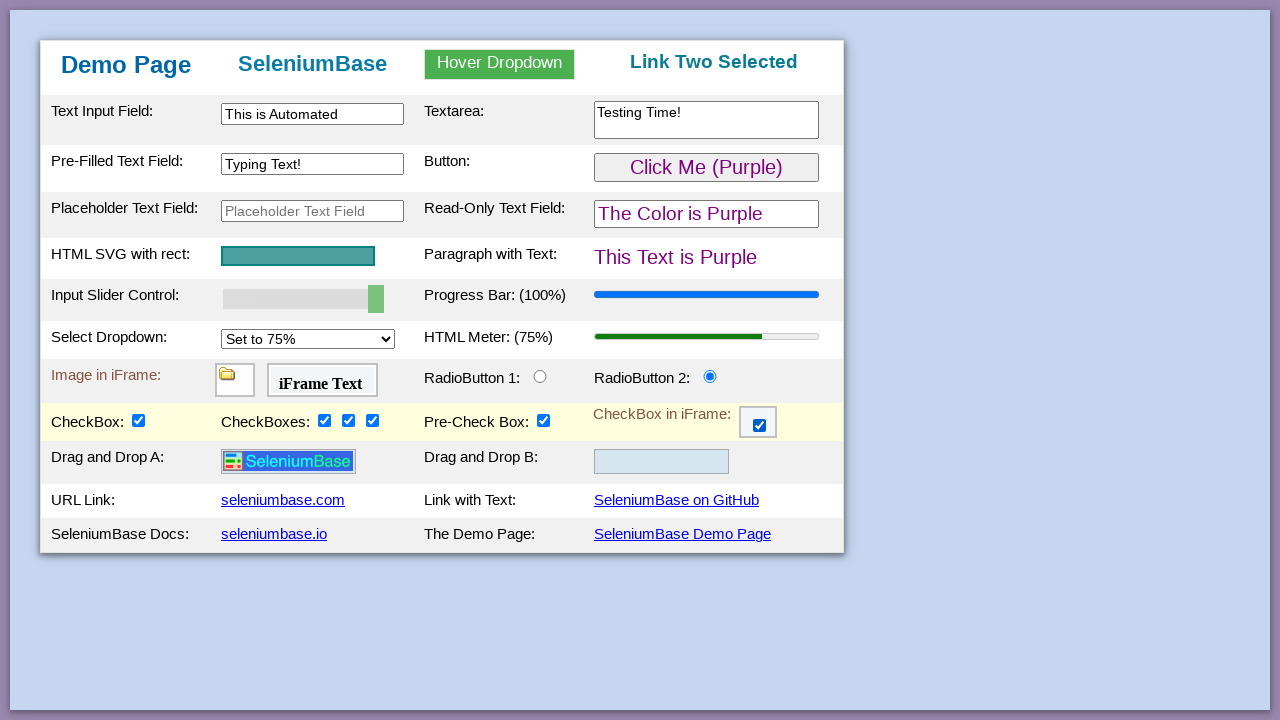

Clicked 'SeleniumBase Demo Page' link at (682, 534) on text=SeleniumBase Demo Page
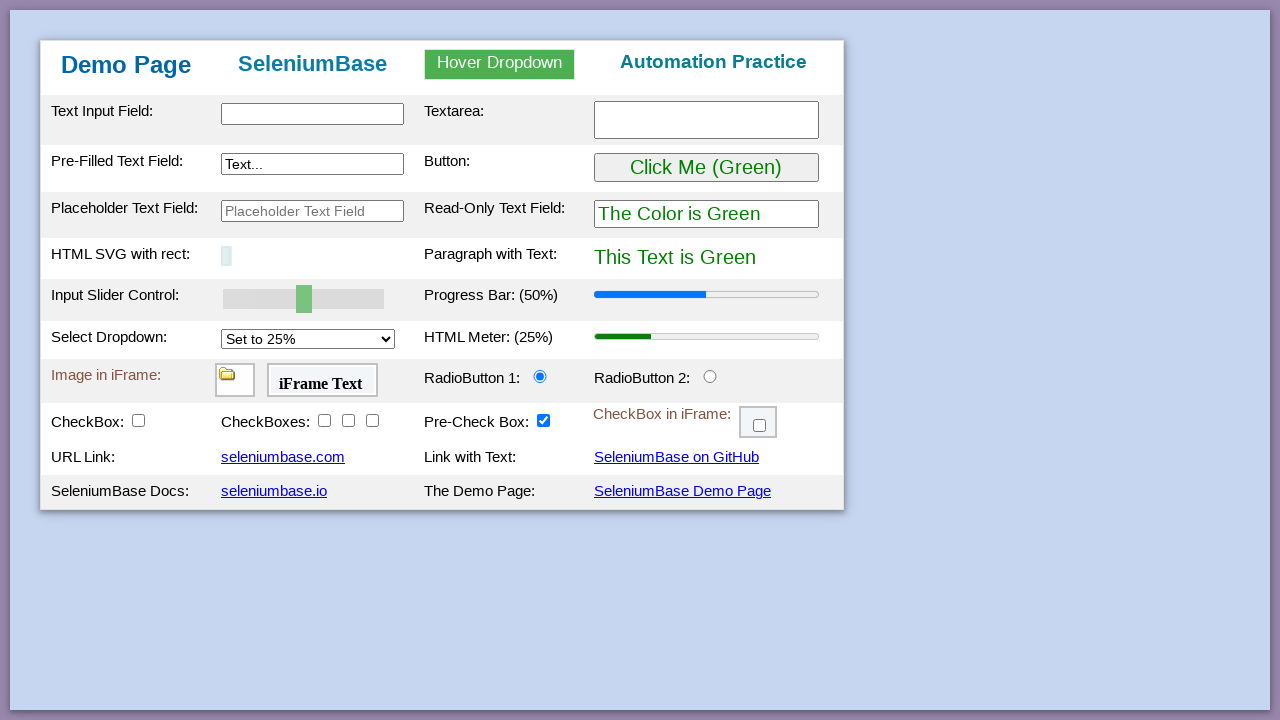

Verified h1 heading shows exact text 'Demo Page'
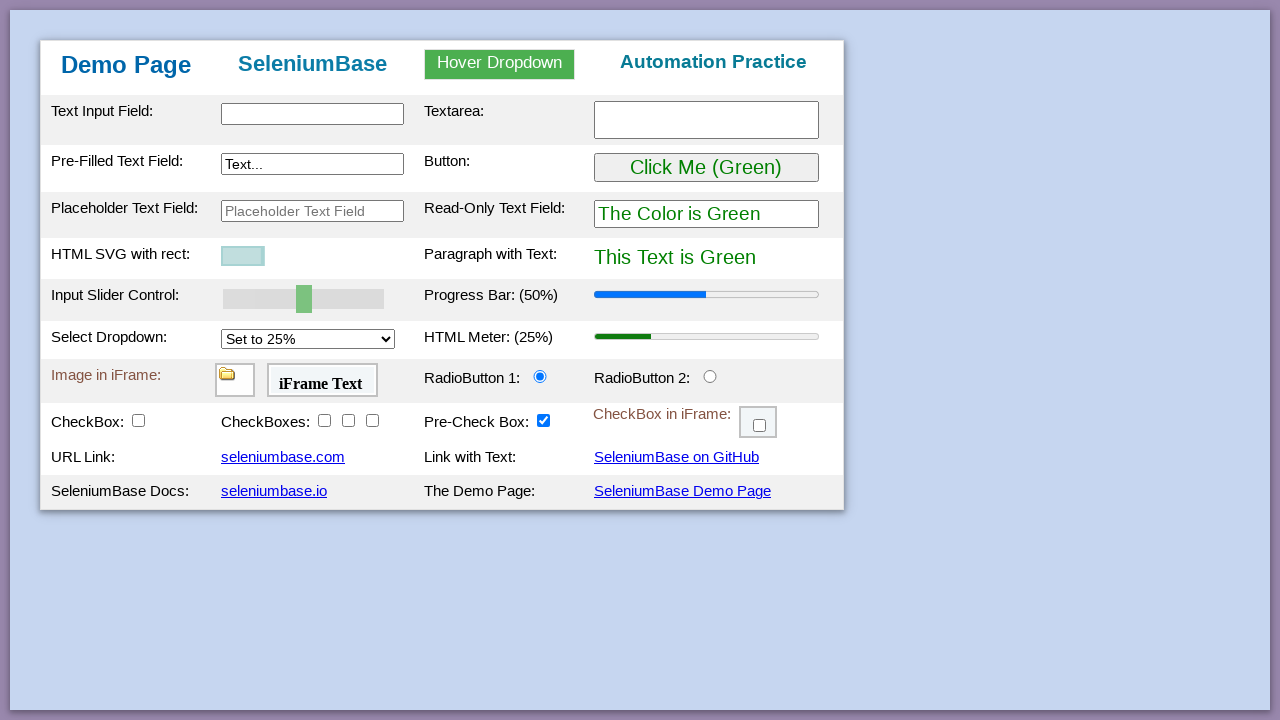

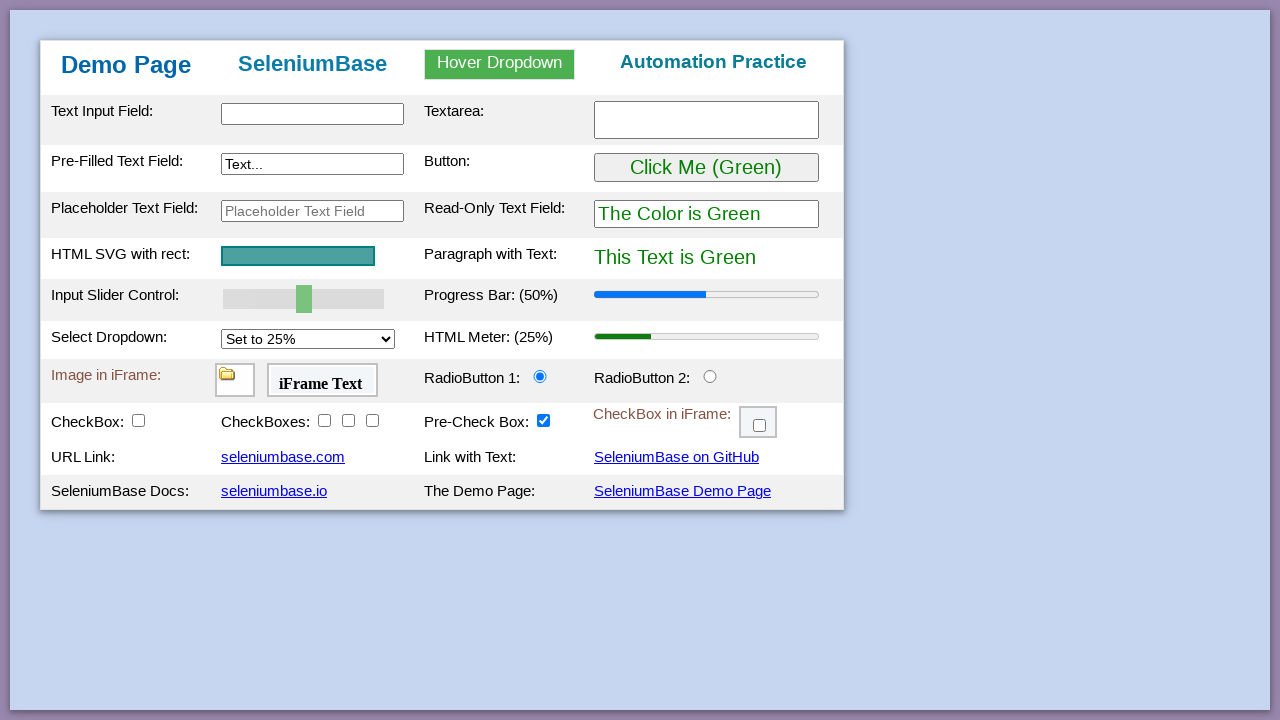